Tests infinite scroll functionality by scrolling 750 pixels down 10 times, then scrolling 750 pixels up 10 times to verify scroll behavior.

Starting URL: https://practice.cydeo.com/infinite_scroll

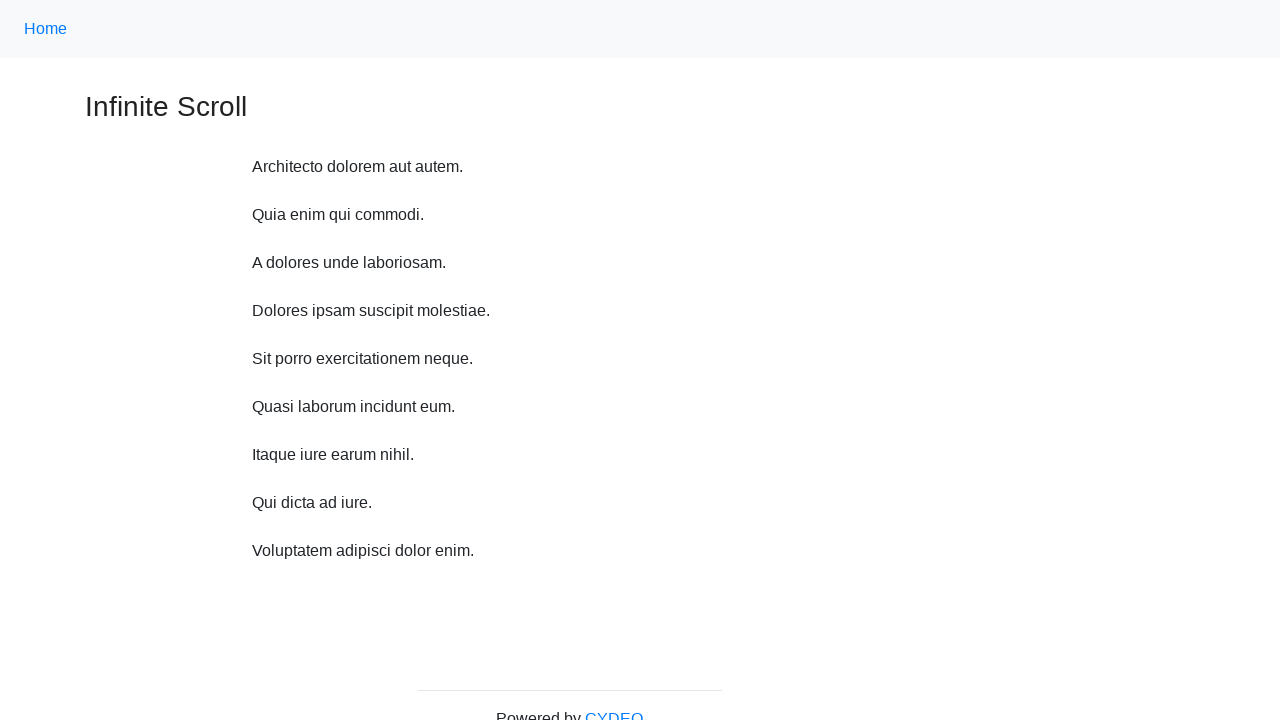

Waited 1 second before scrolling down
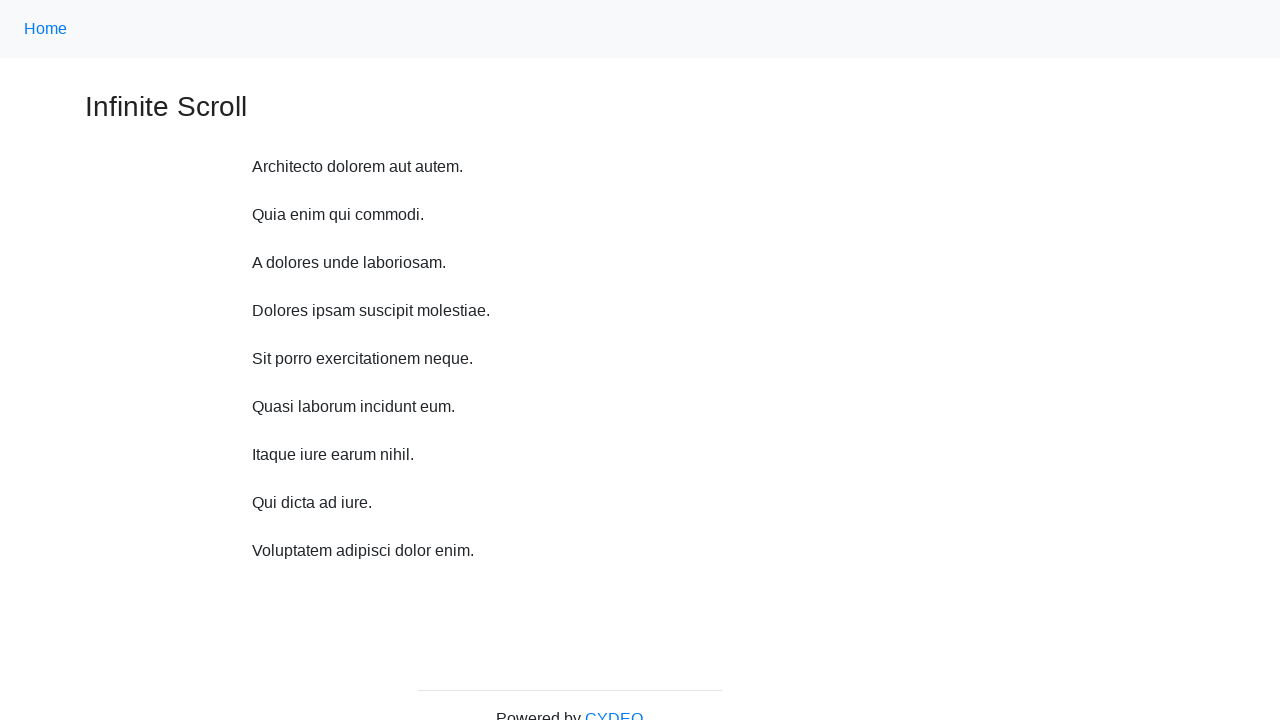

Scrolled down 750 pixels (iteration 1/10)
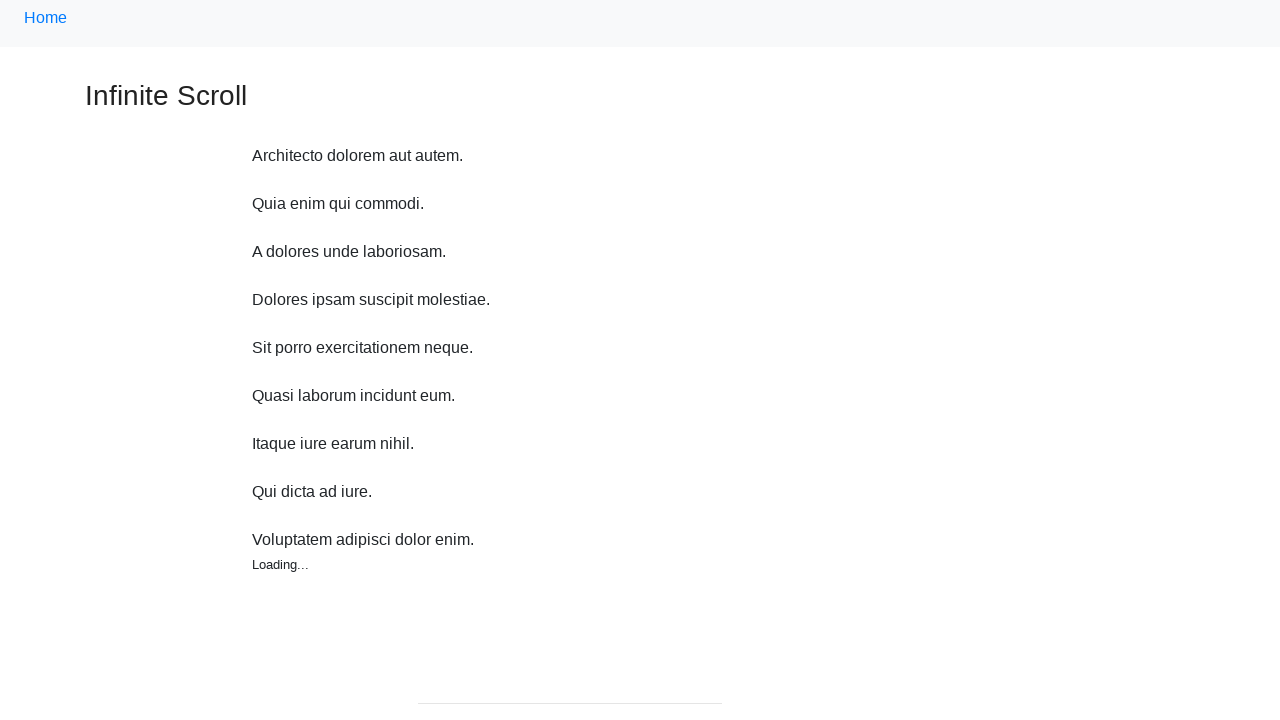

Waited 1 second before scrolling down
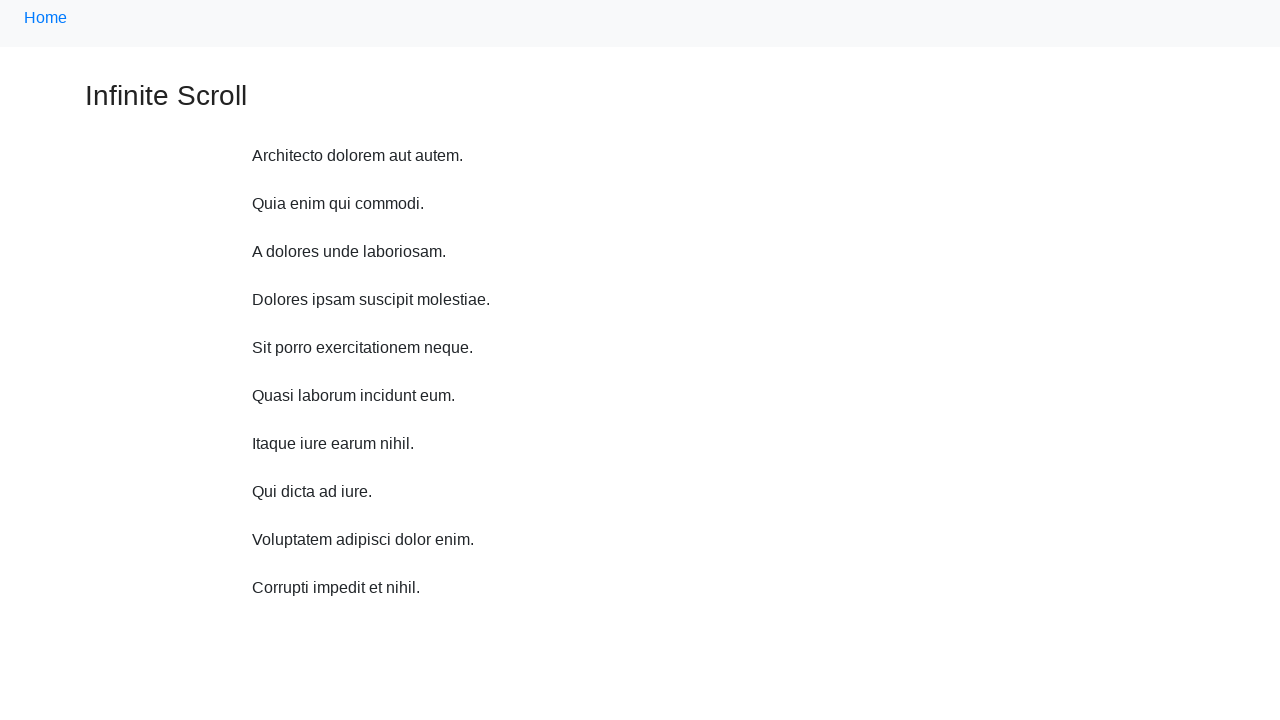

Scrolled down 750 pixels (iteration 2/10)
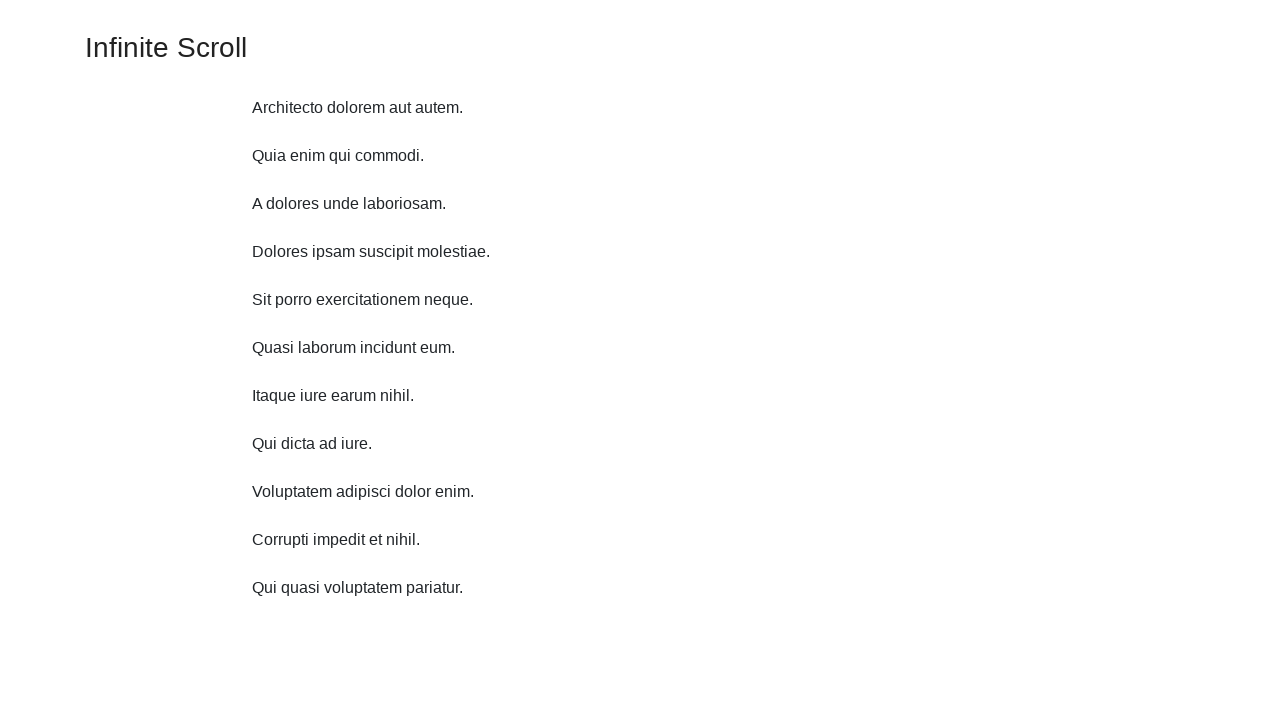

Waited 1 second before scrolling down
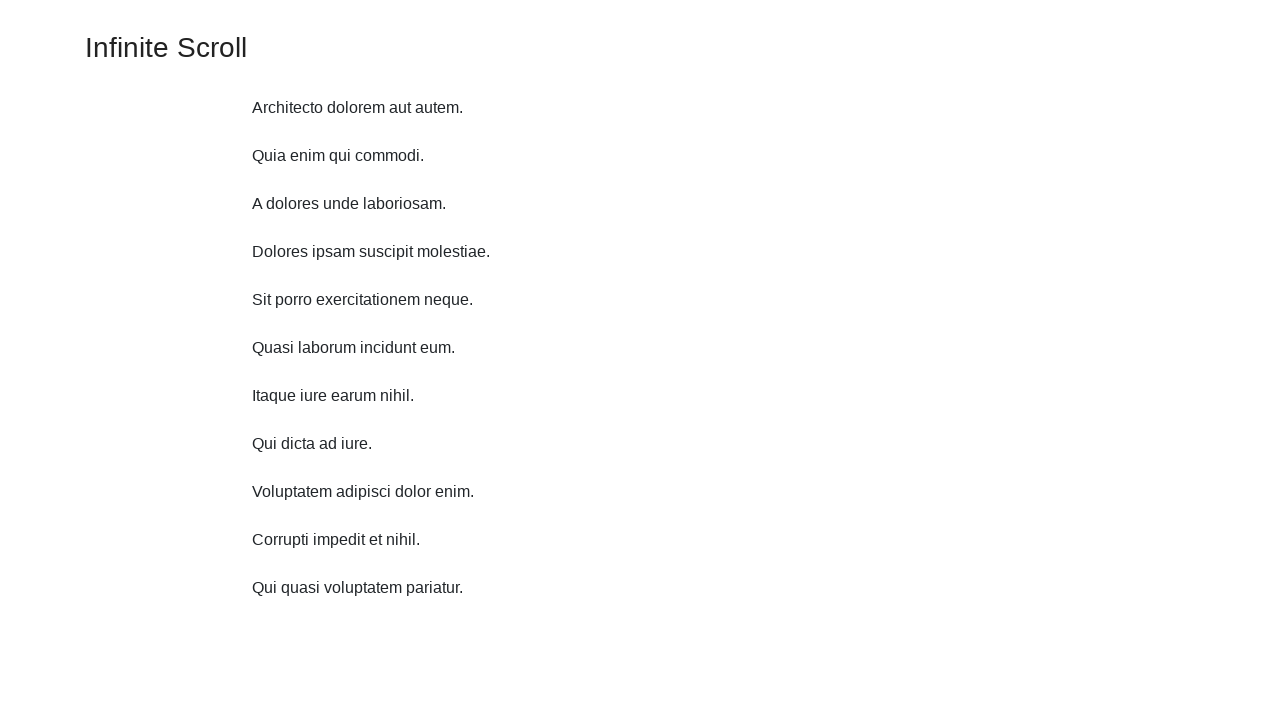

Scrolled down 750 pixels (iteration 3/10)
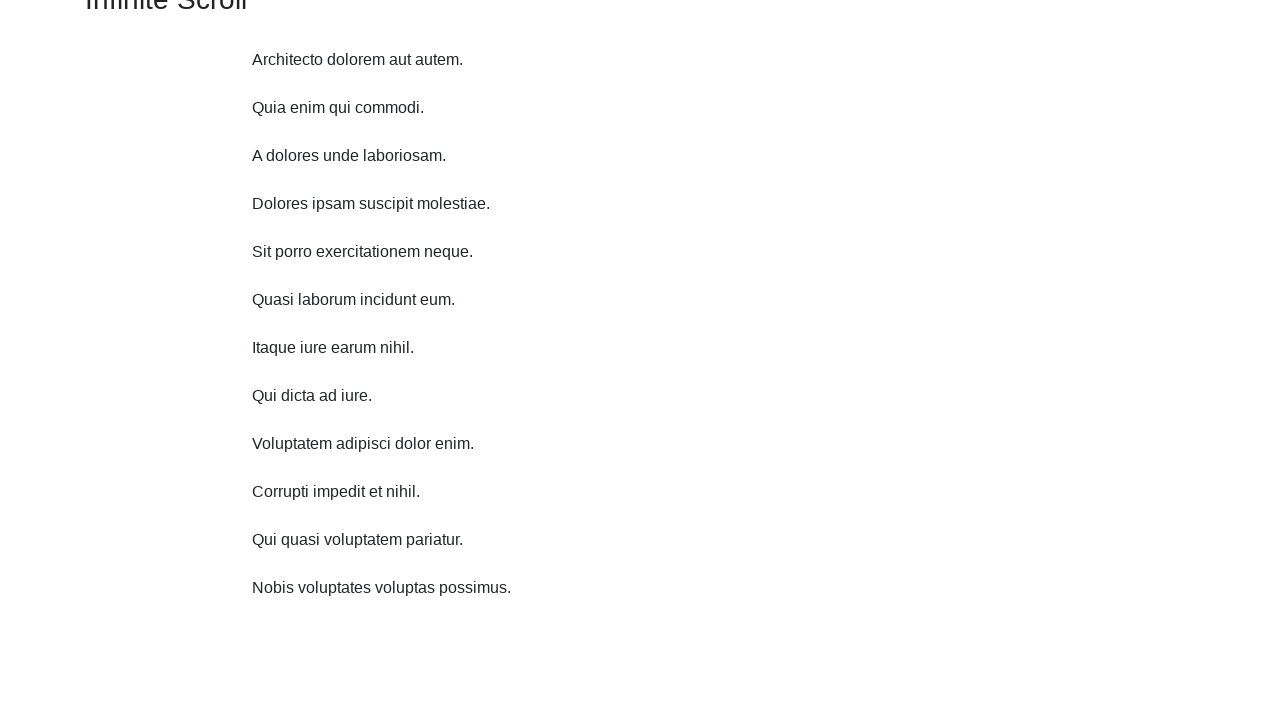

Waited 1 second before scrolling down
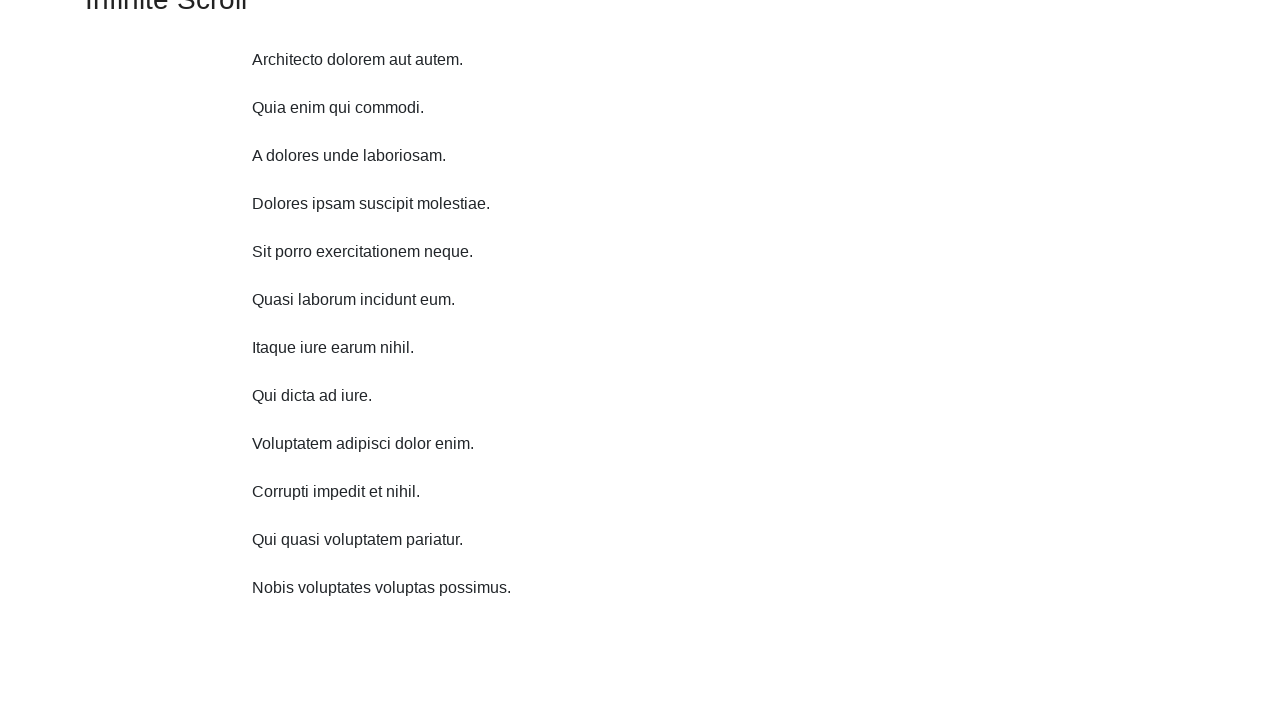

Scrolled down 750 pixels (iteration 4/10)
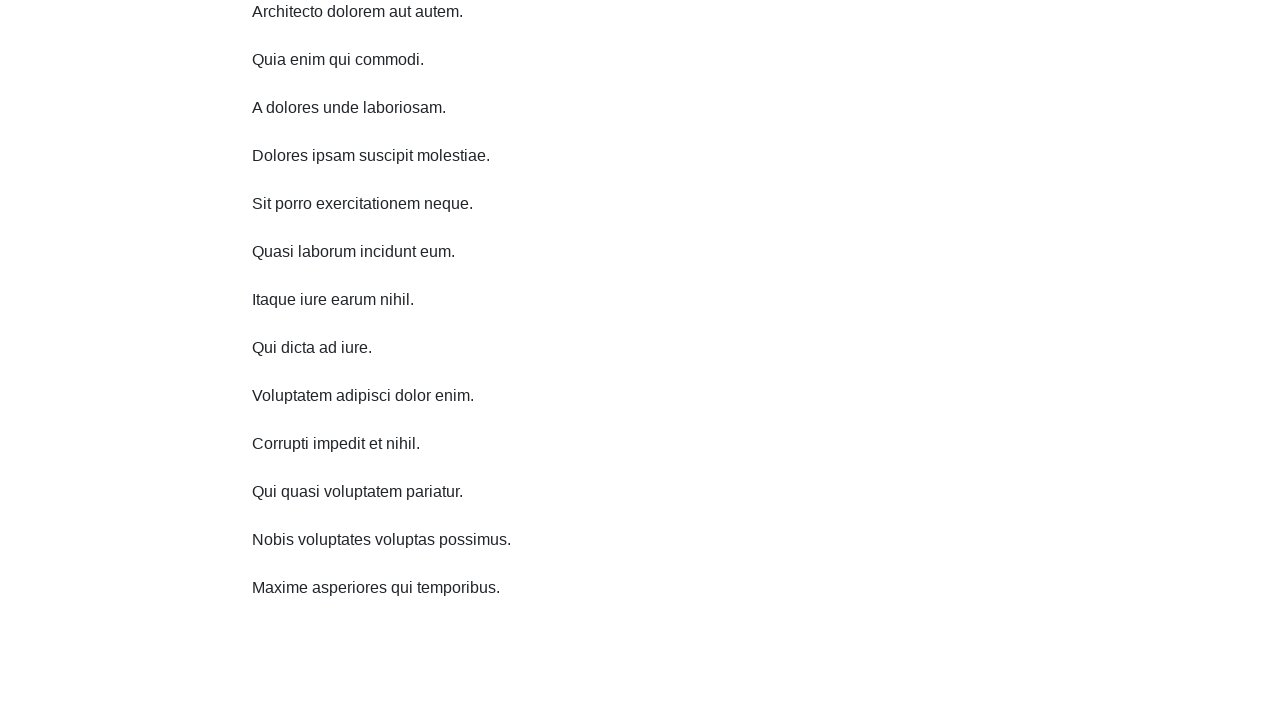

Waited 1 second before scrolling down
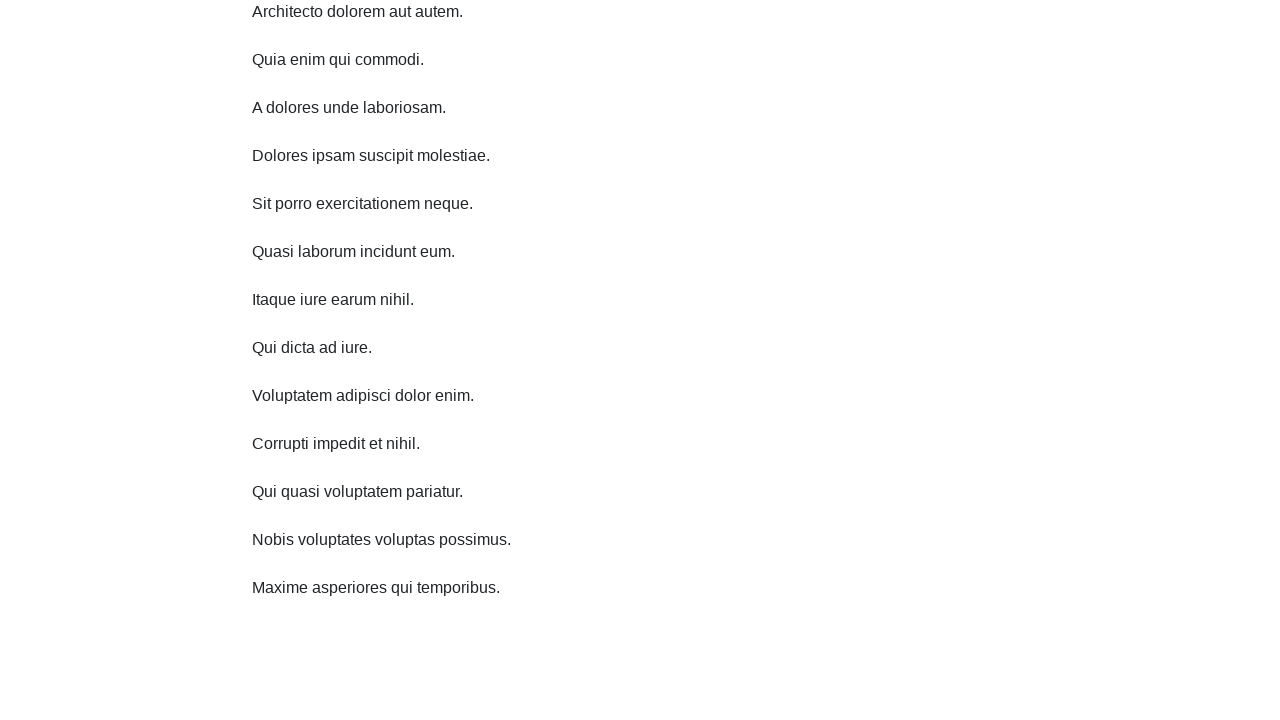

Scrolled down 750 pixels (iteration 5/10)
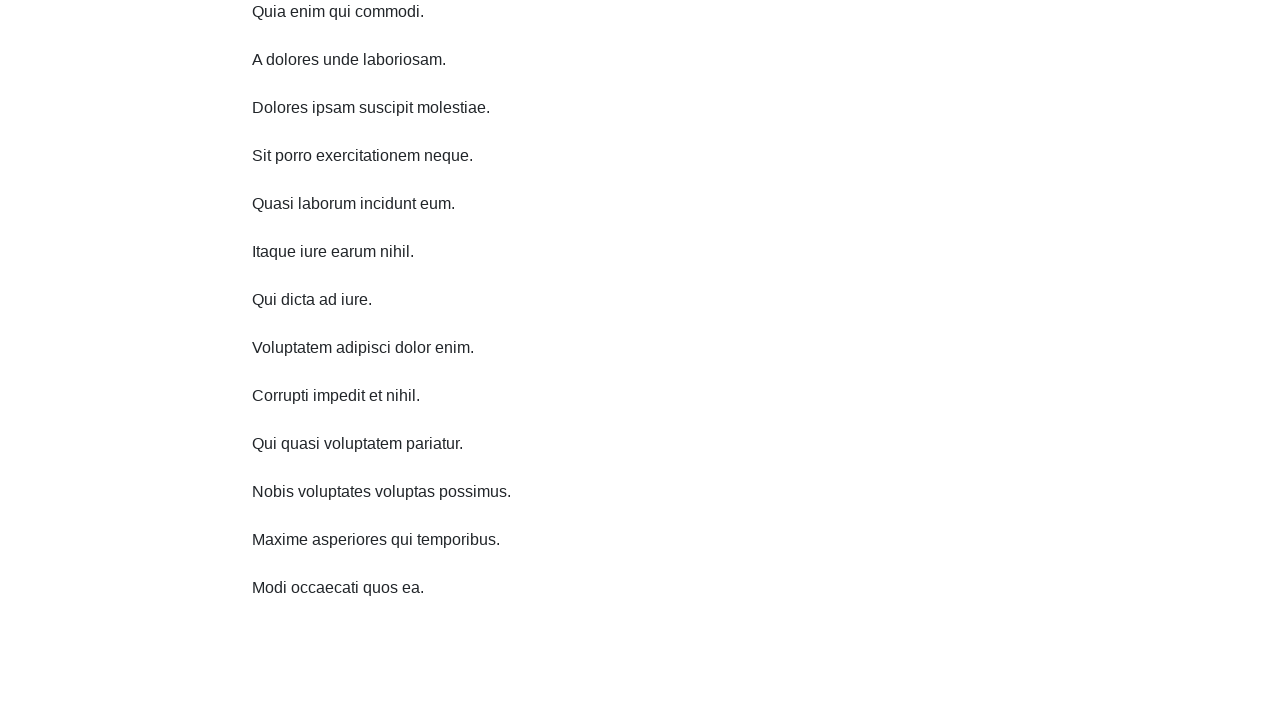

Waited 1 second before scrolling down
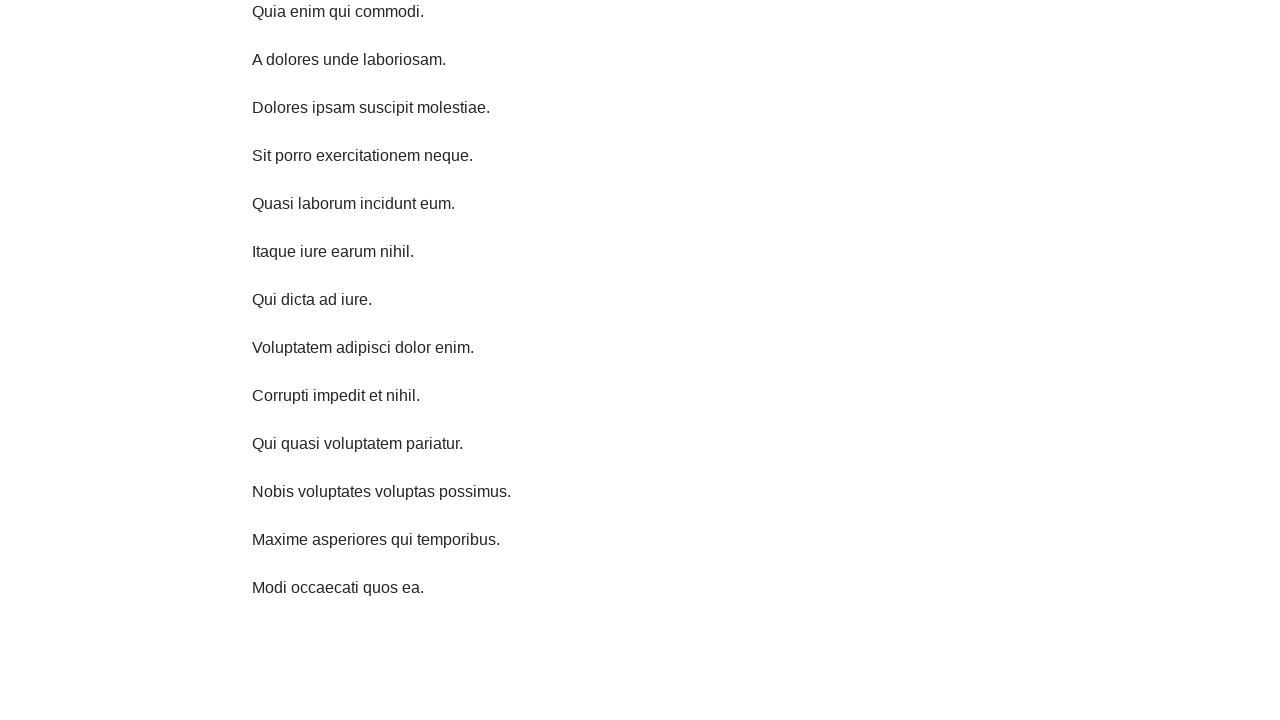

Scrolled down 750 pixels (iteration 6/10)
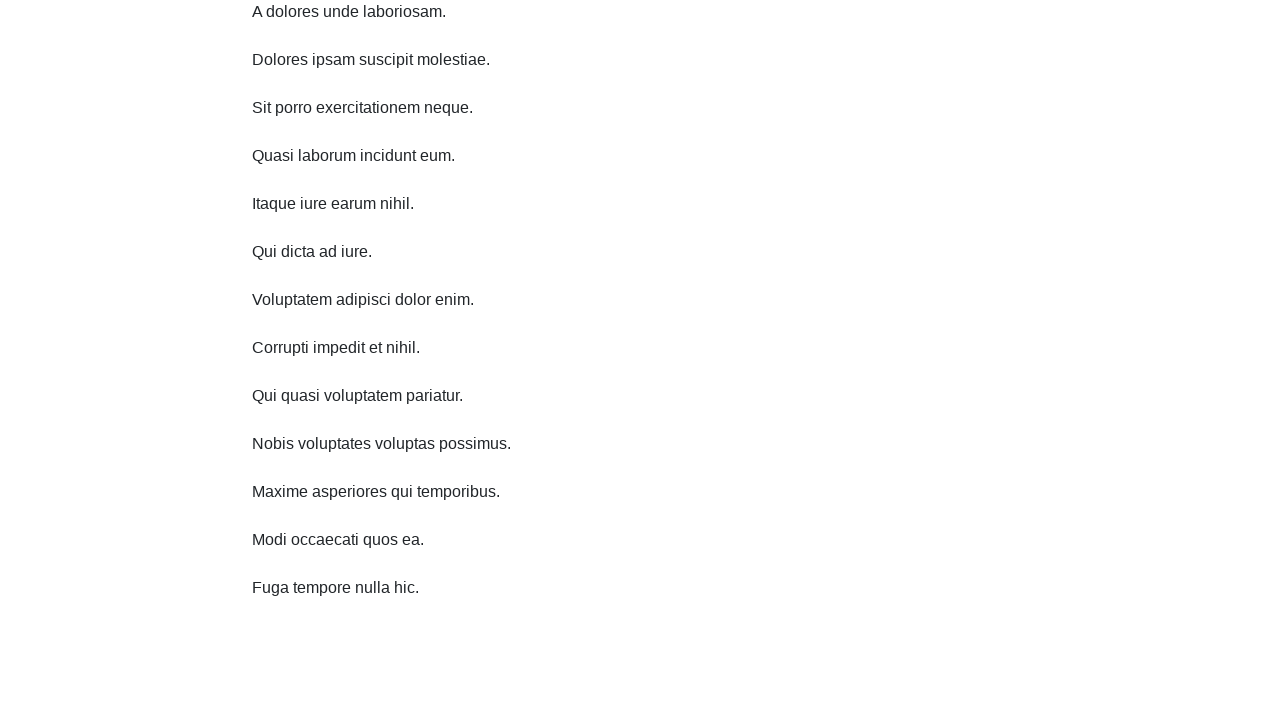

Waited 1 second before scrolling down
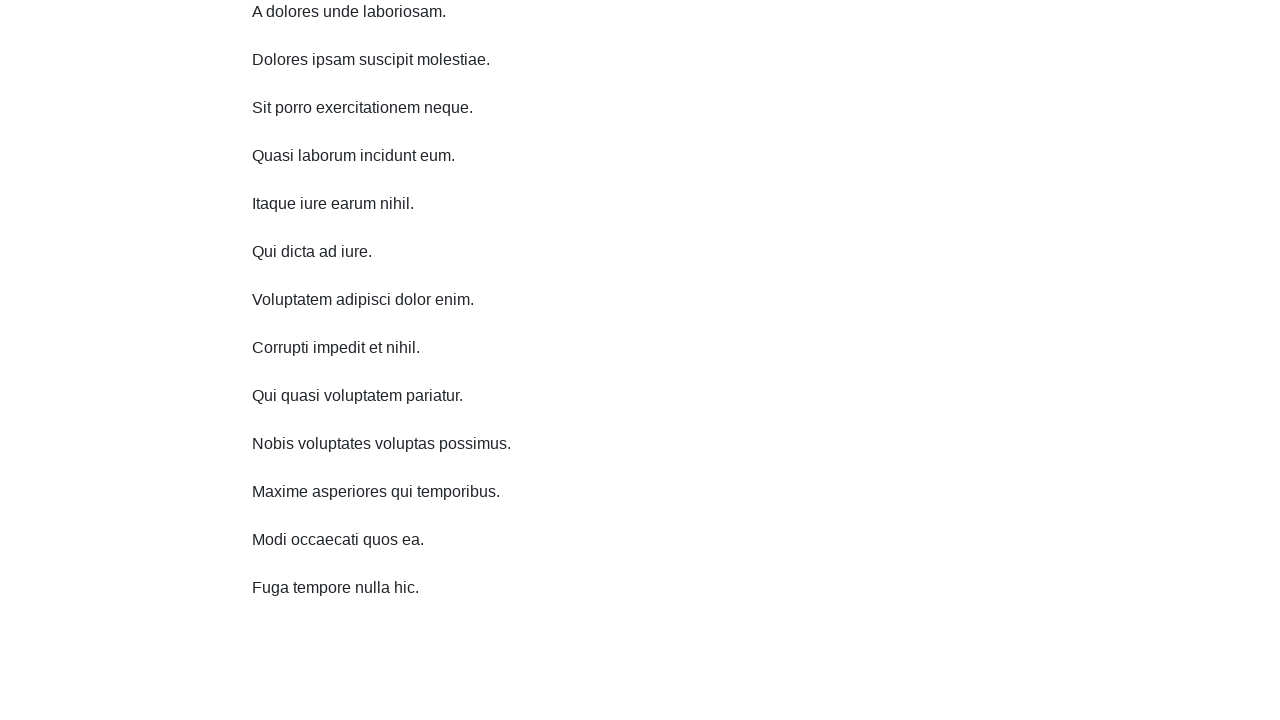

Scrolled down 750 pixels (iteration 7/10)
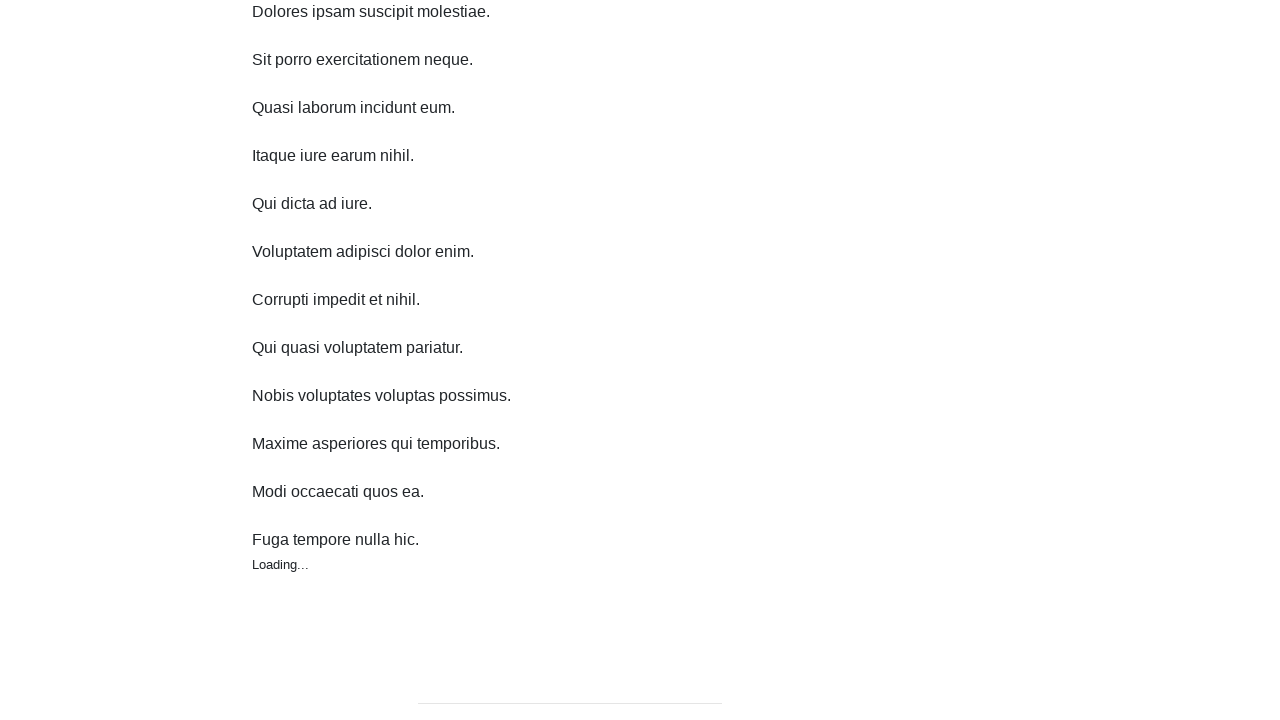

Waited 1 second before scrolling down
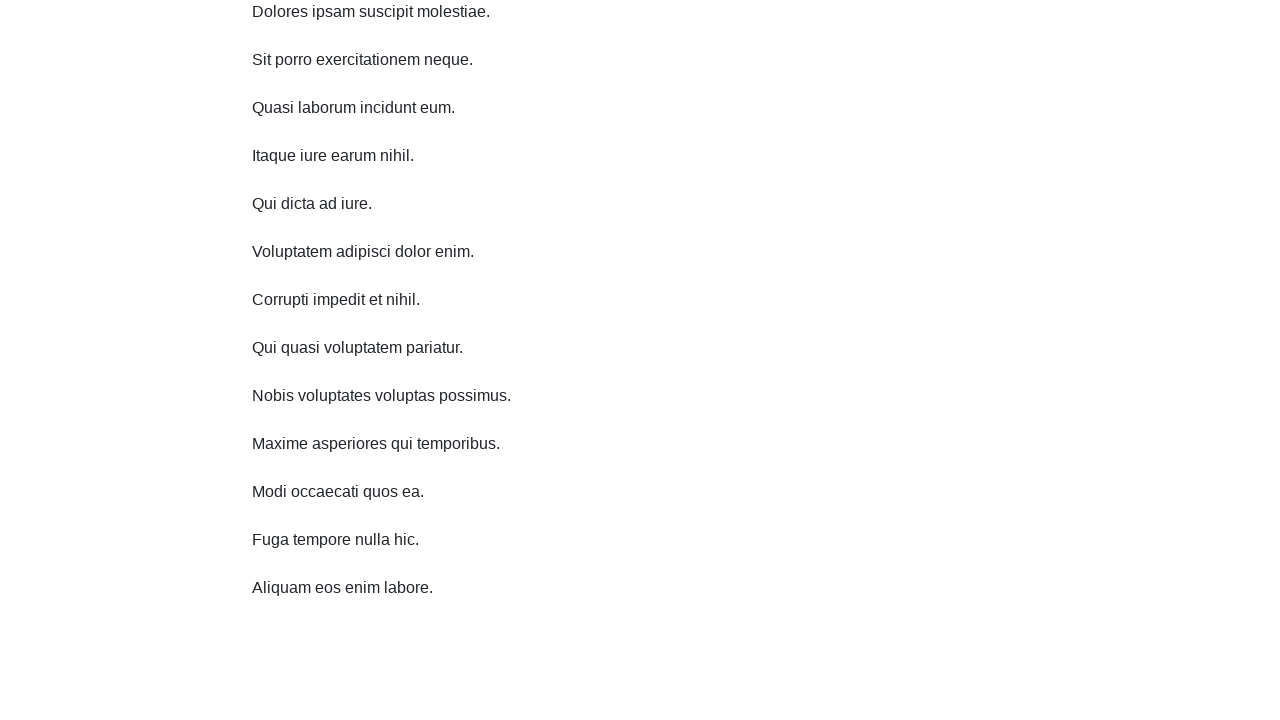

Scrolled down 750 pixels (iteration 8/10)
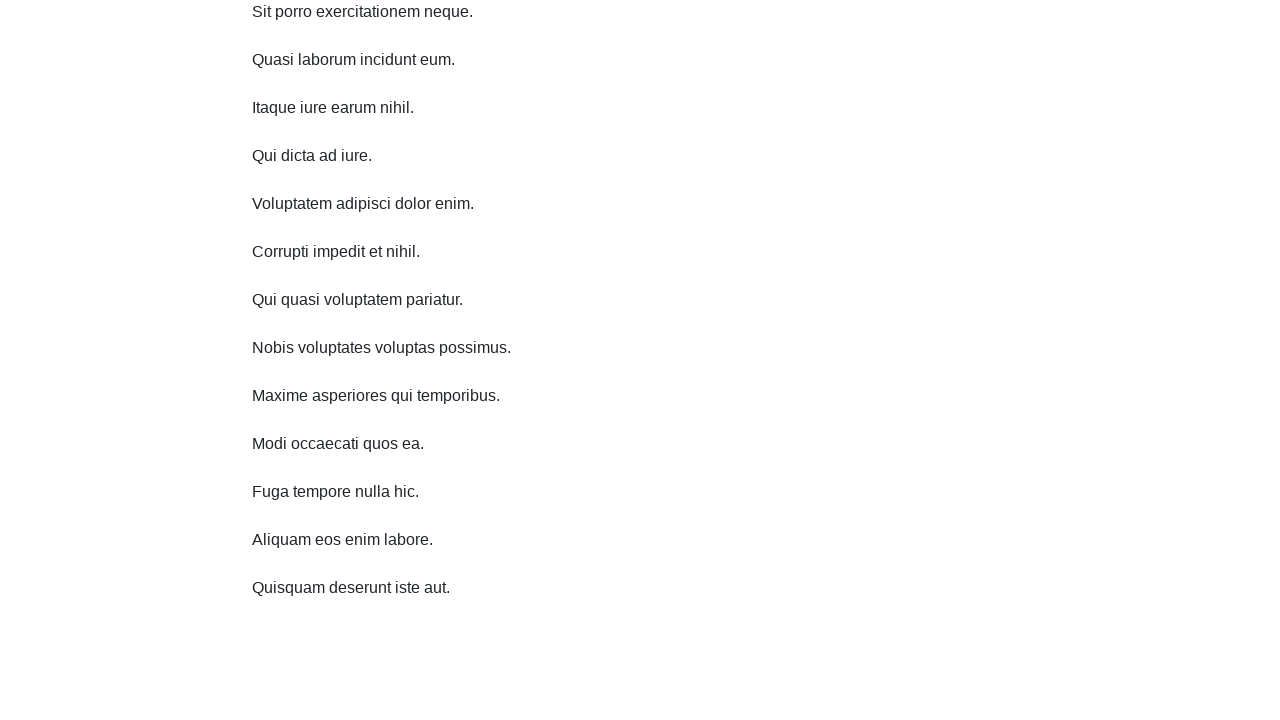

Waited 1 second before scrolling down
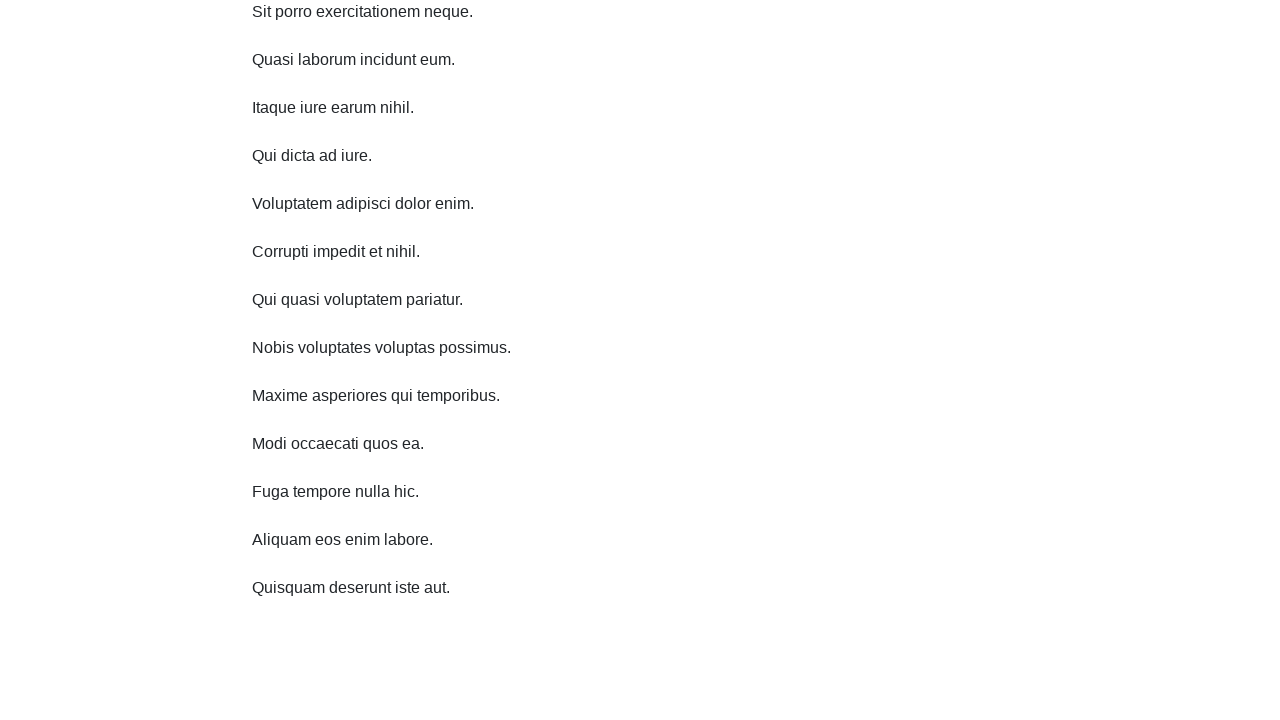

Scrolled down 750 pixels (iteration 9/10)
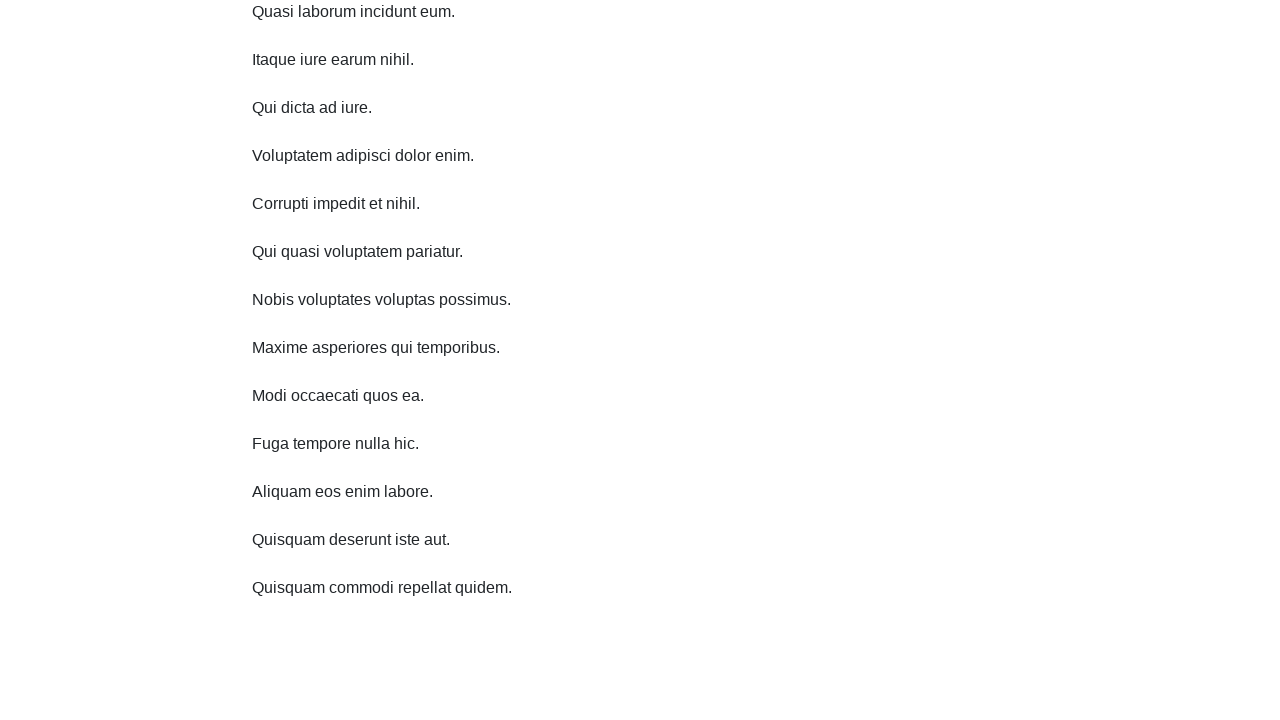

Waited 1 second before scrolling down
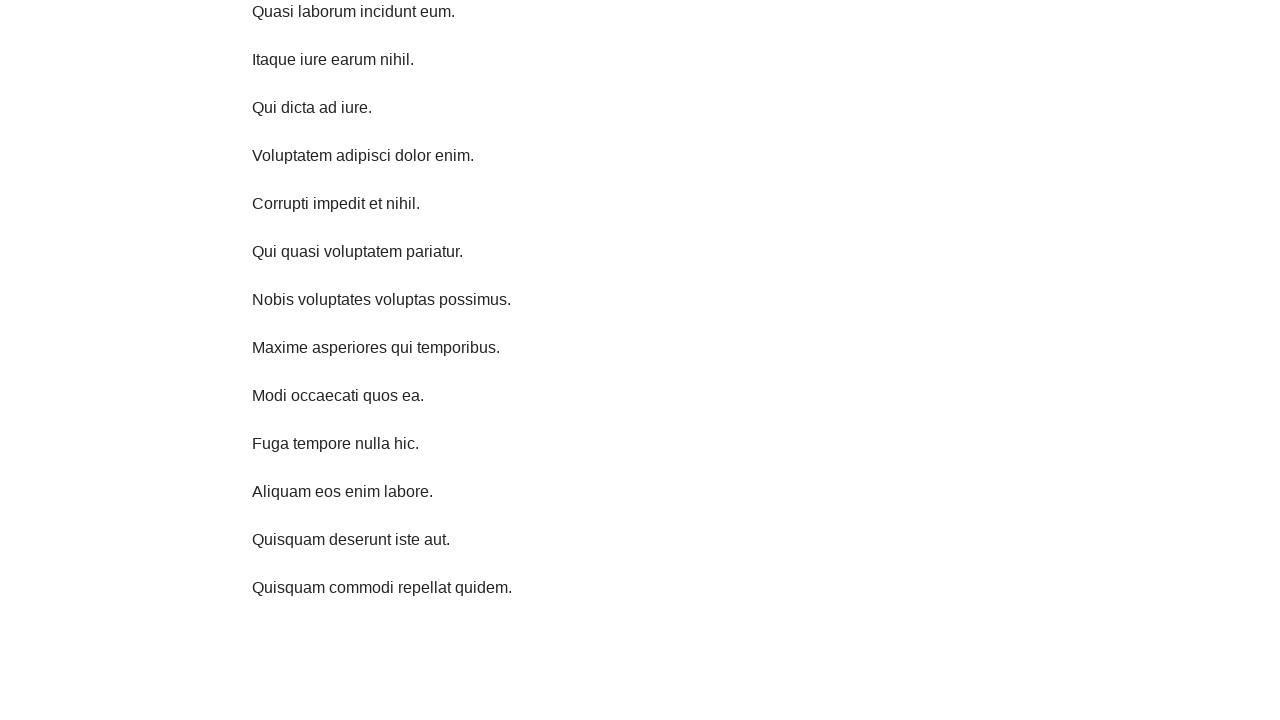

Scrolled down 750 pixels (iteration 10/10)
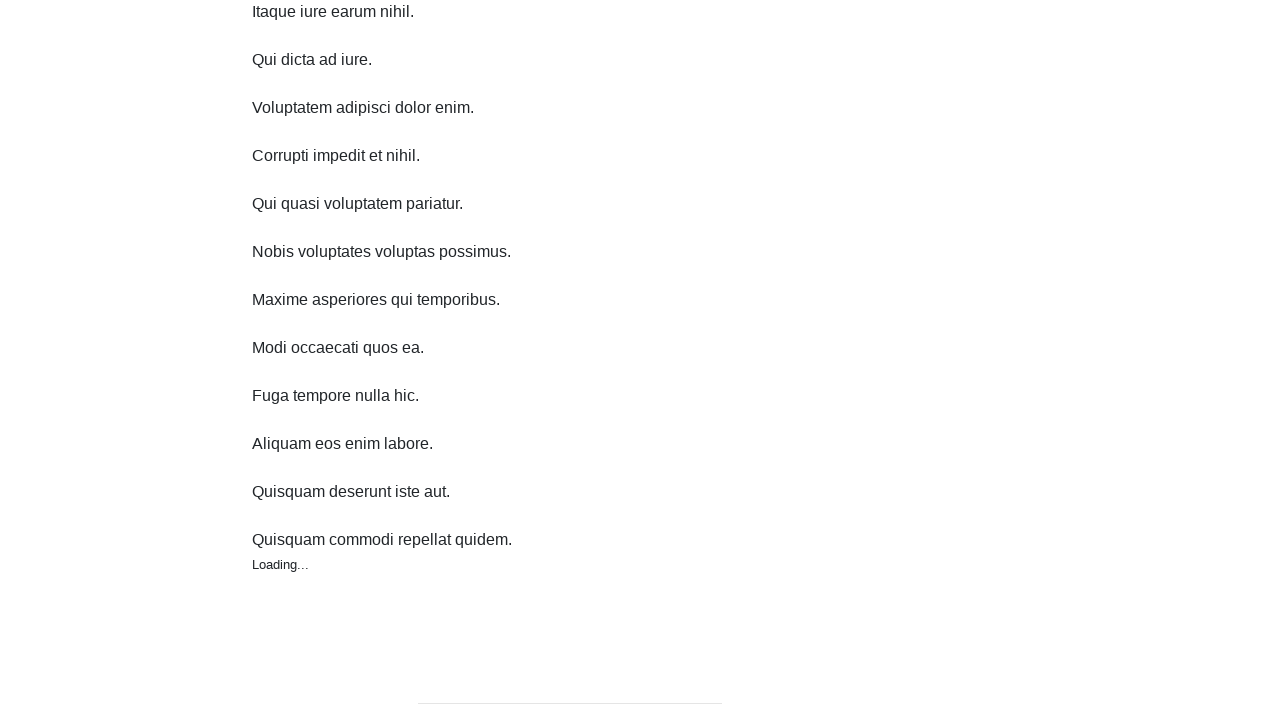

Waited 1 second before scrolling up
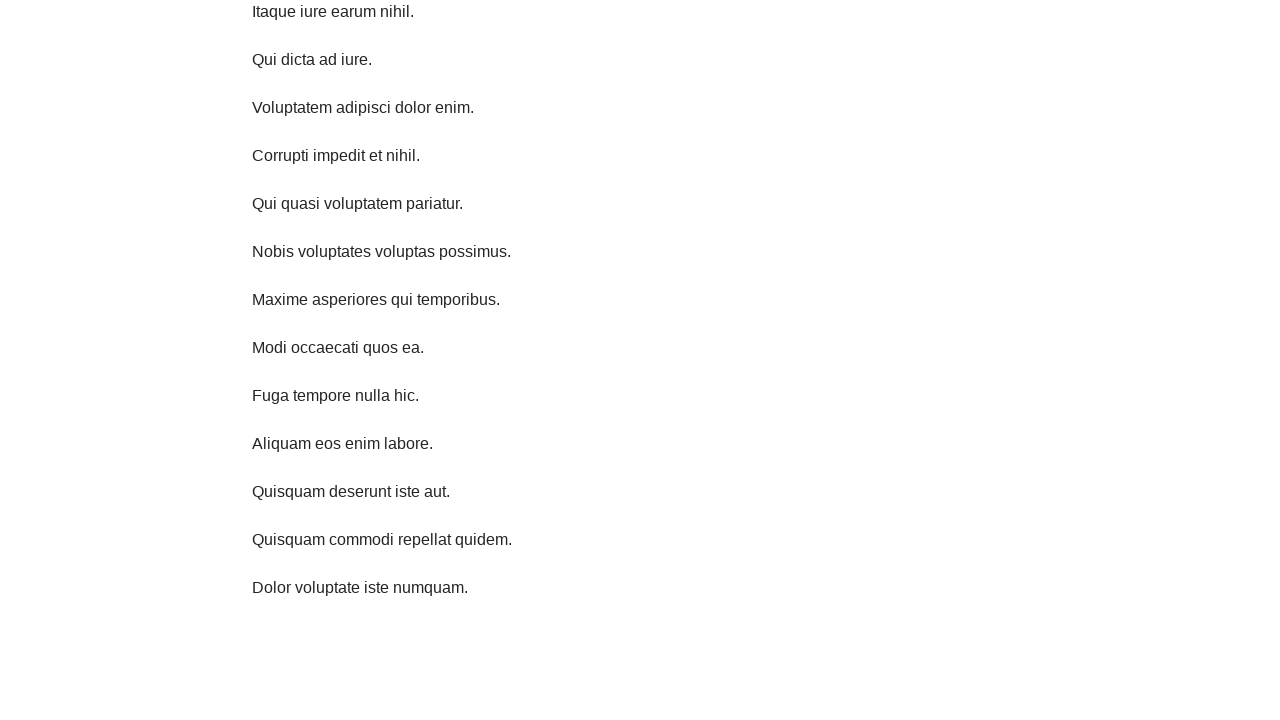

Scrolled up 750 pixels (iteration 1/10)
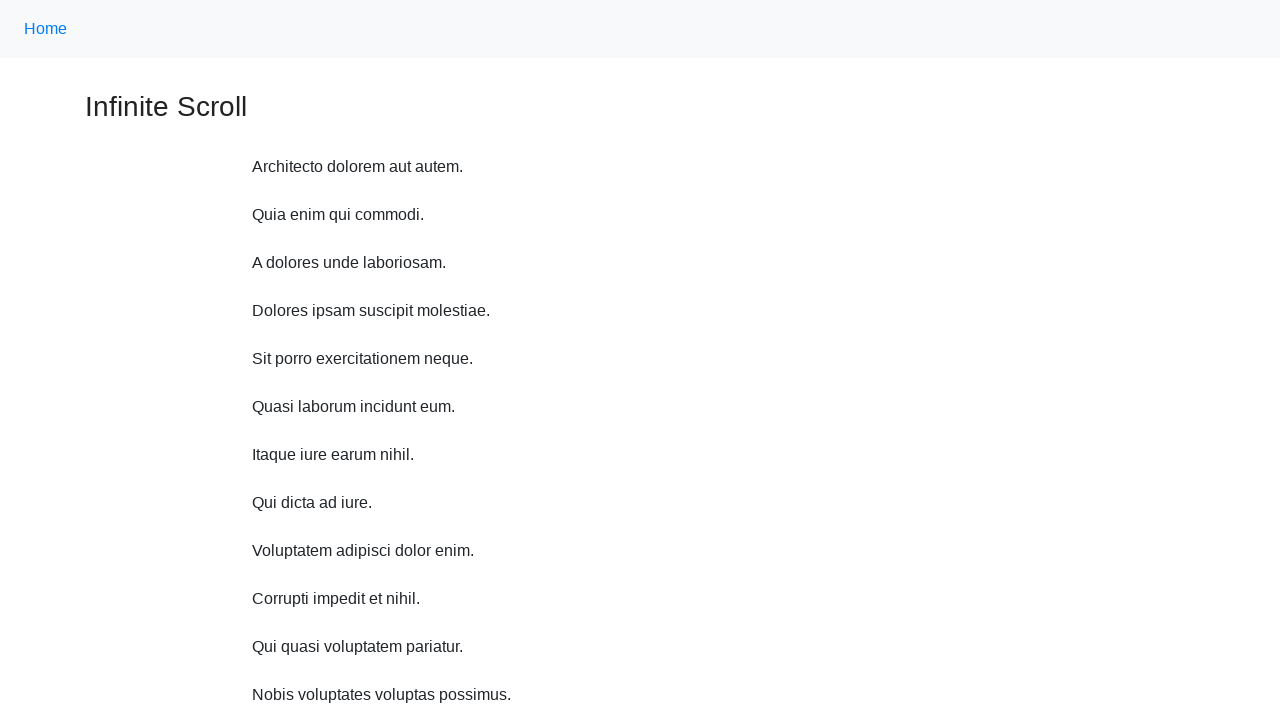

Waited 1 second before scrolling up
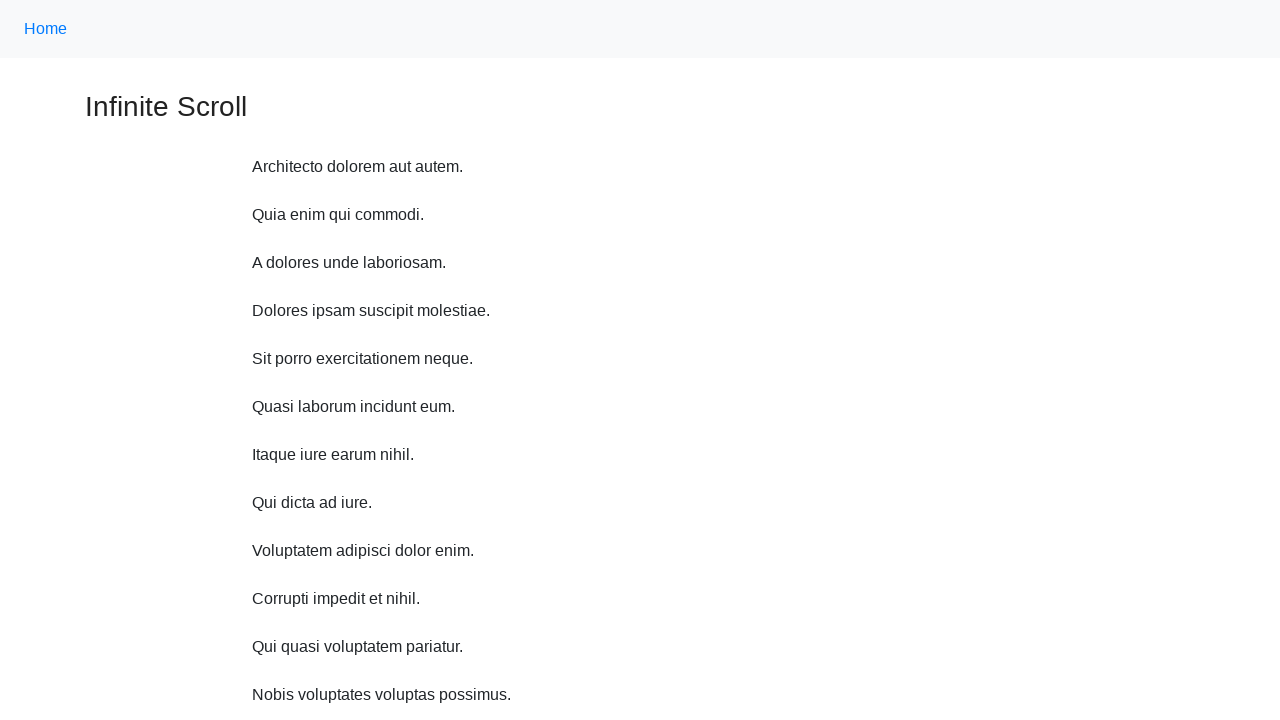

Scrolled up 750 pixels (iteration 2/10)
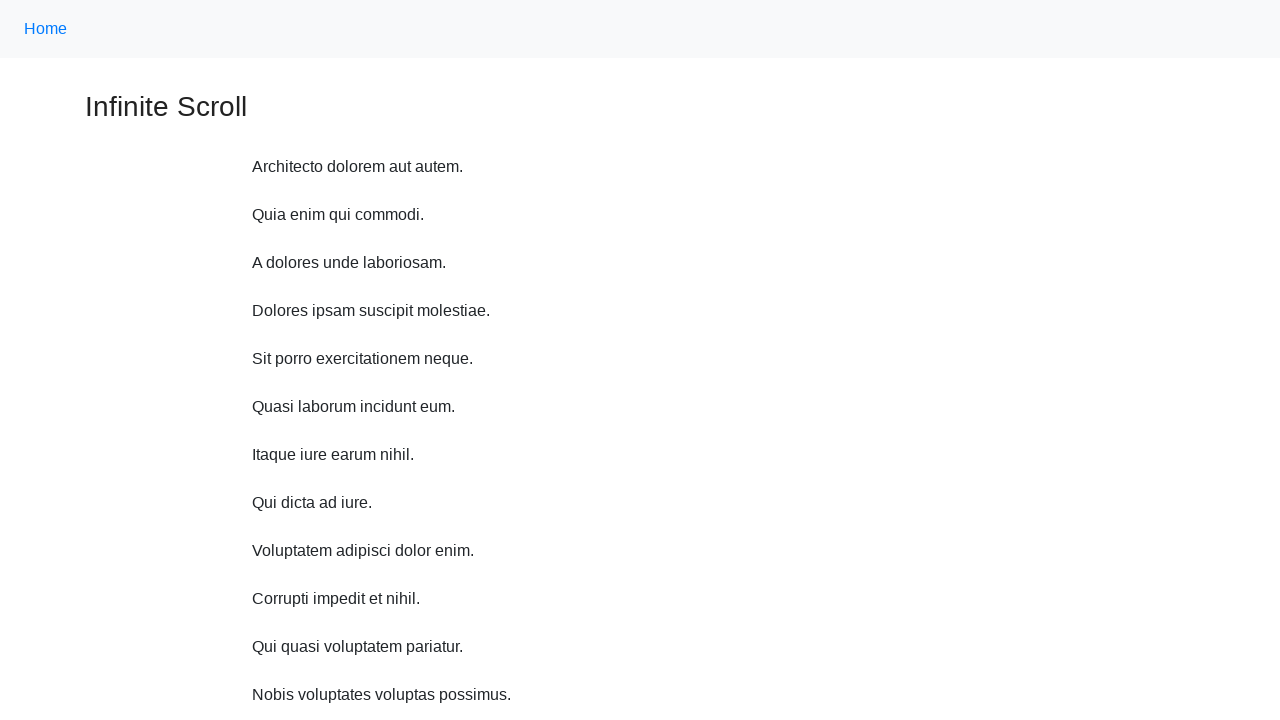

Waited 1 second before scrolling up
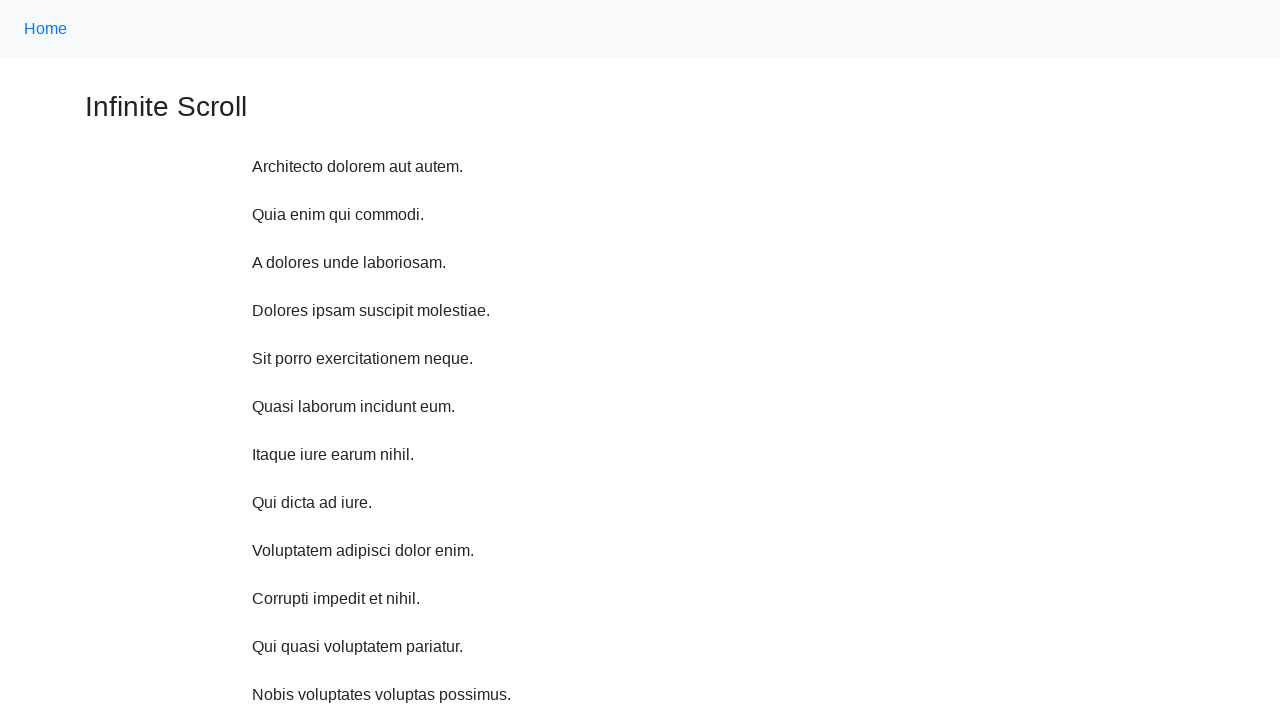

Scrolled up 750 pixels (iteration 3/10)
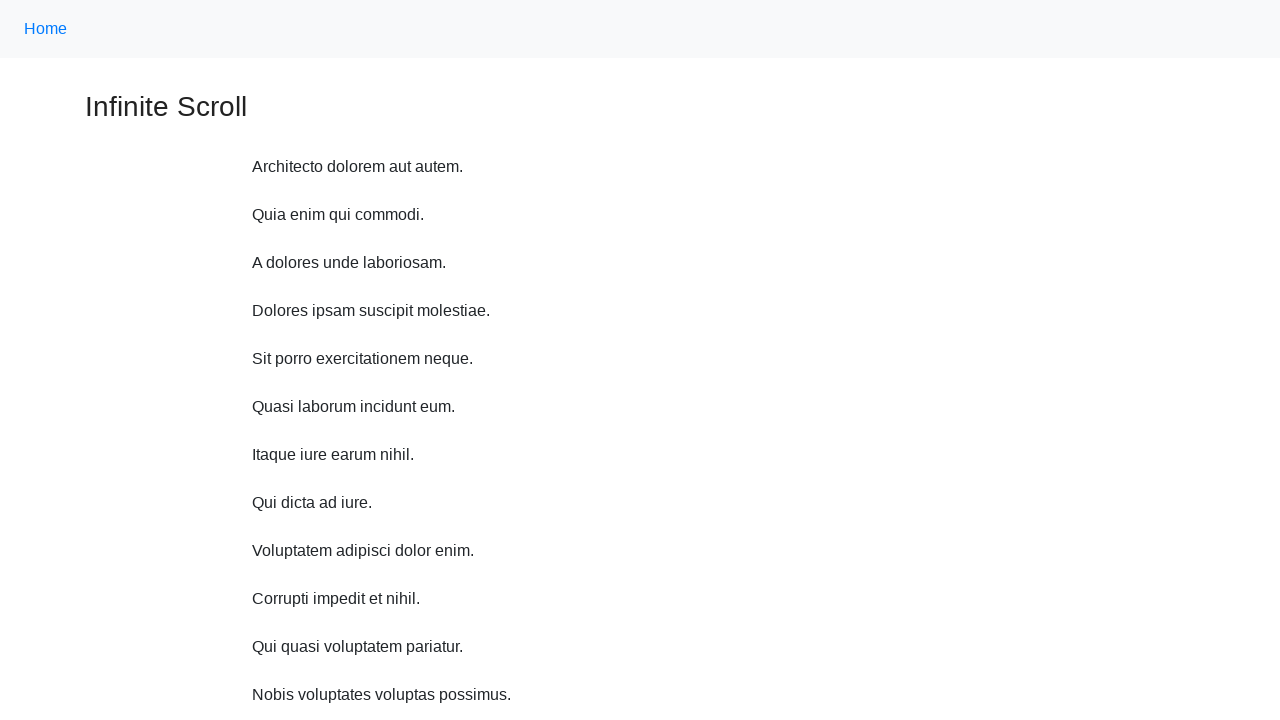

Waited 1 second before scrolling up
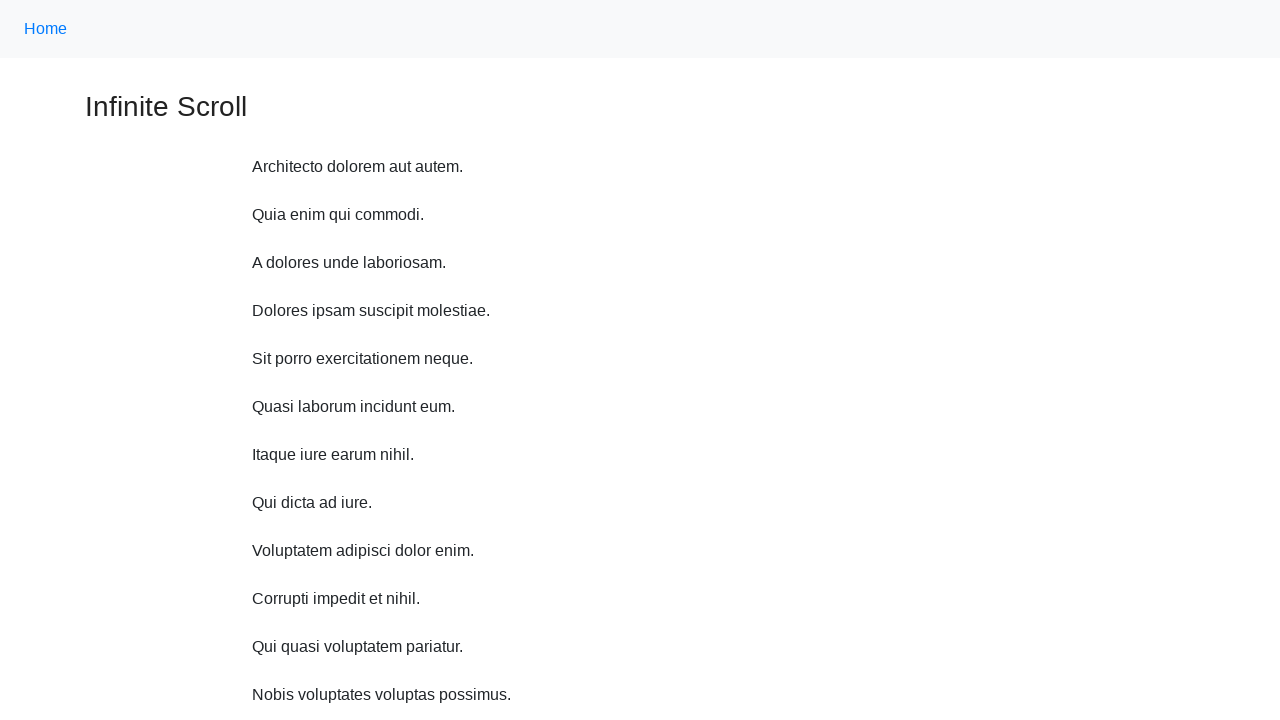

Scrolled up 750 pixels (iteration 4/10)
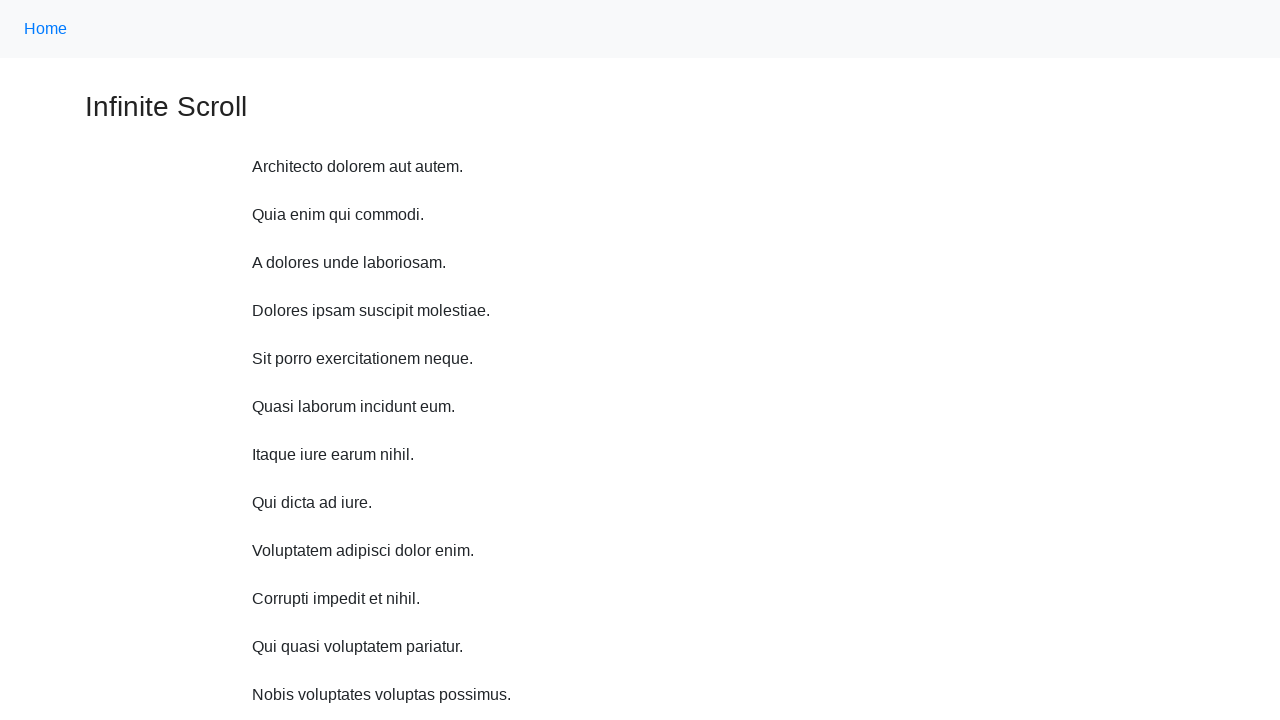

Waited 1 second before scrolling up
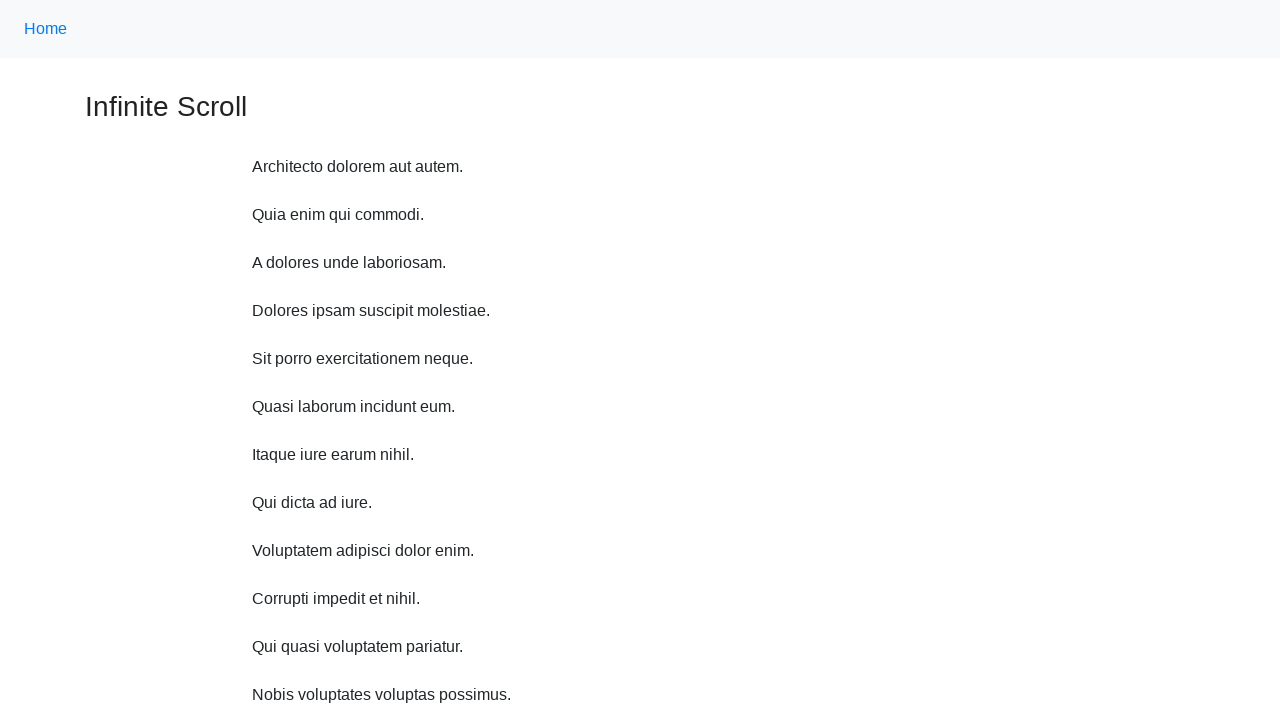

Scrolled up 750 pixels (iteration 5/10)
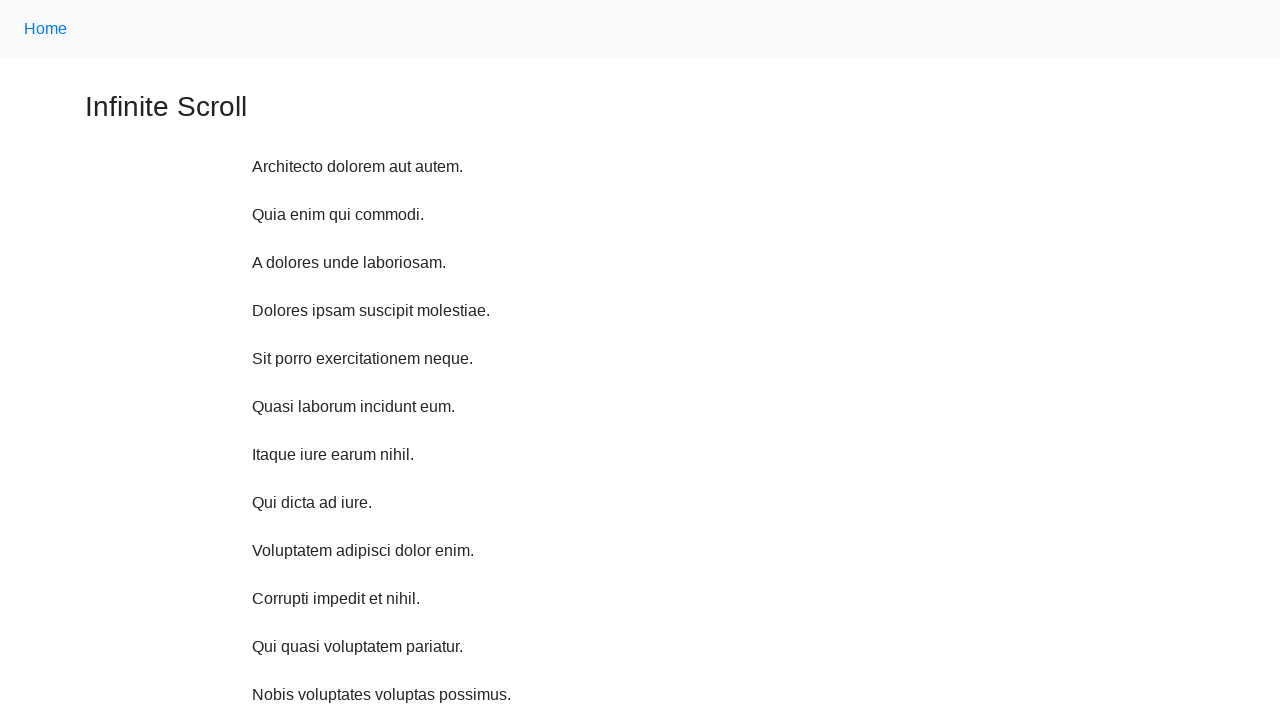

Waited 1 second before scrolling up
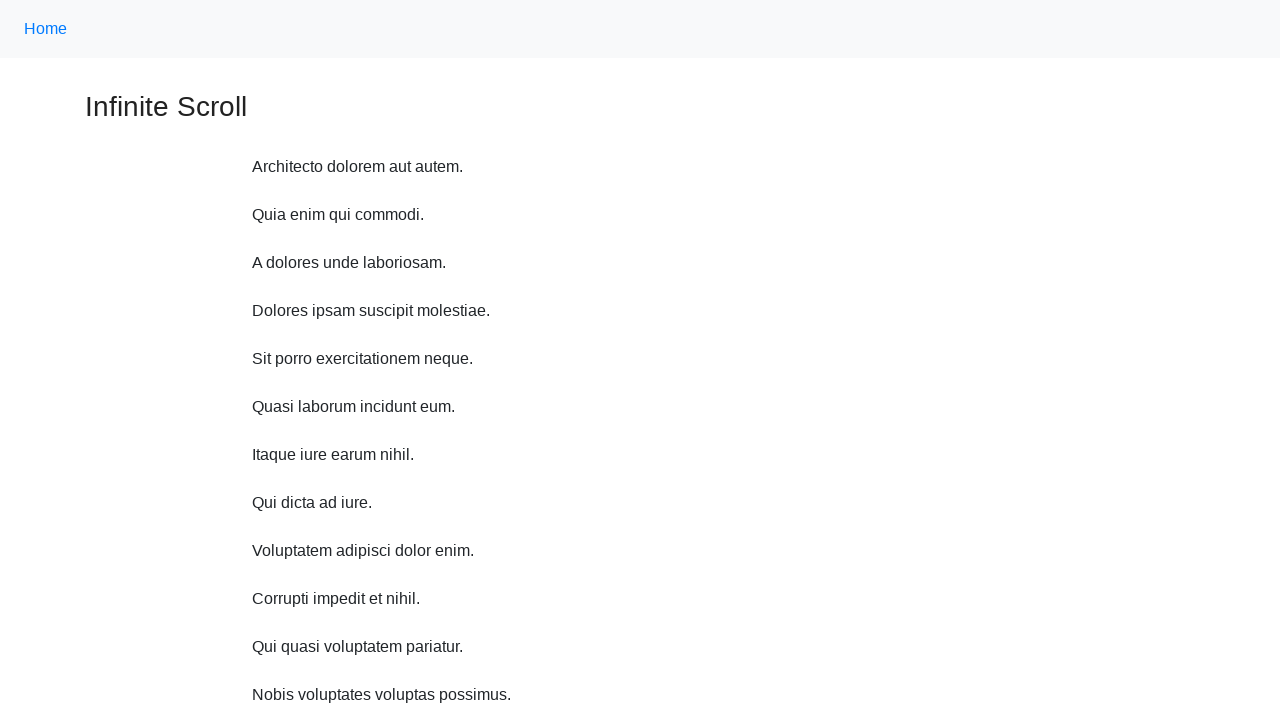

Scrolled up 750 pixels (iteration 6/10)
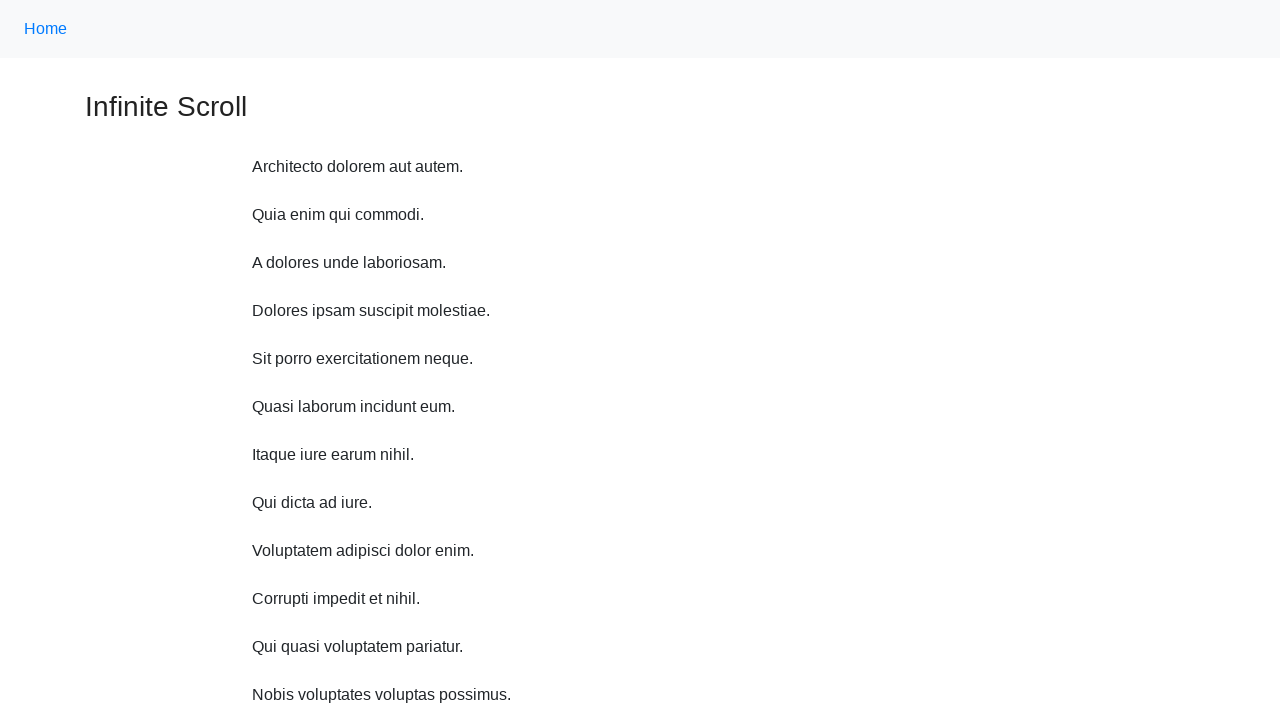

Waited 1 second before scrolling up
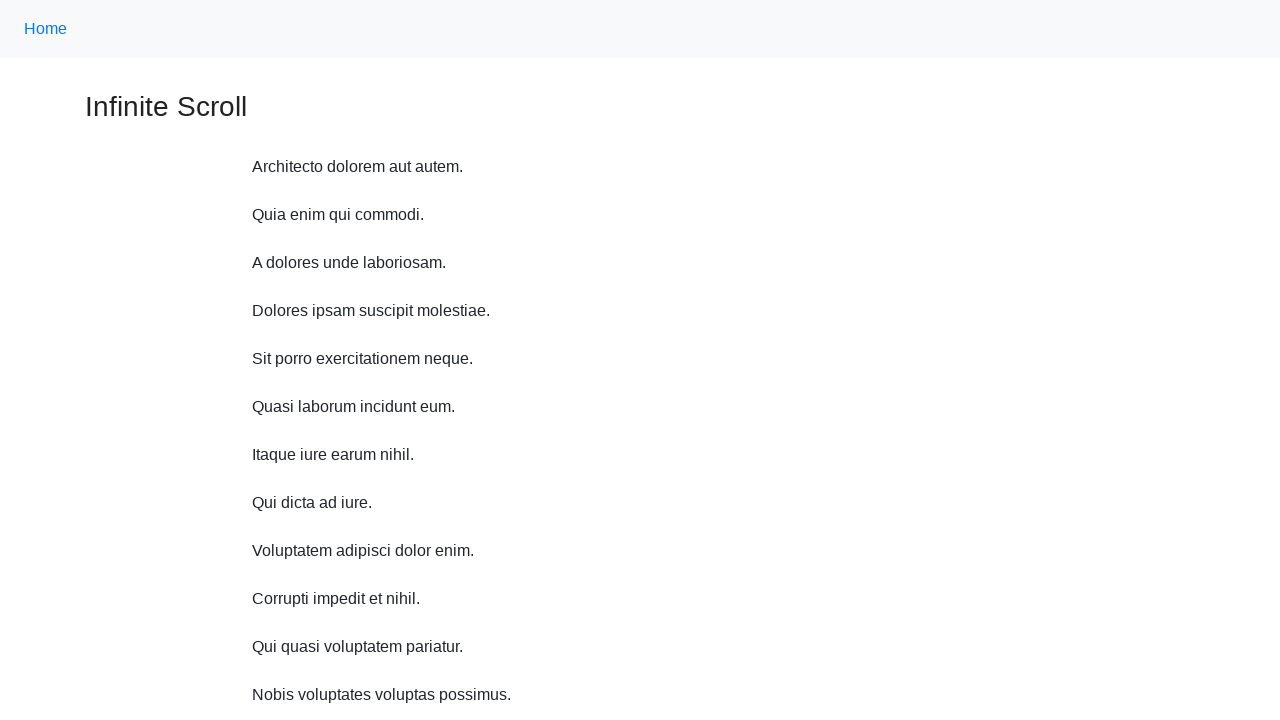

Scrolled up 750 pixels (iteration 7/10)
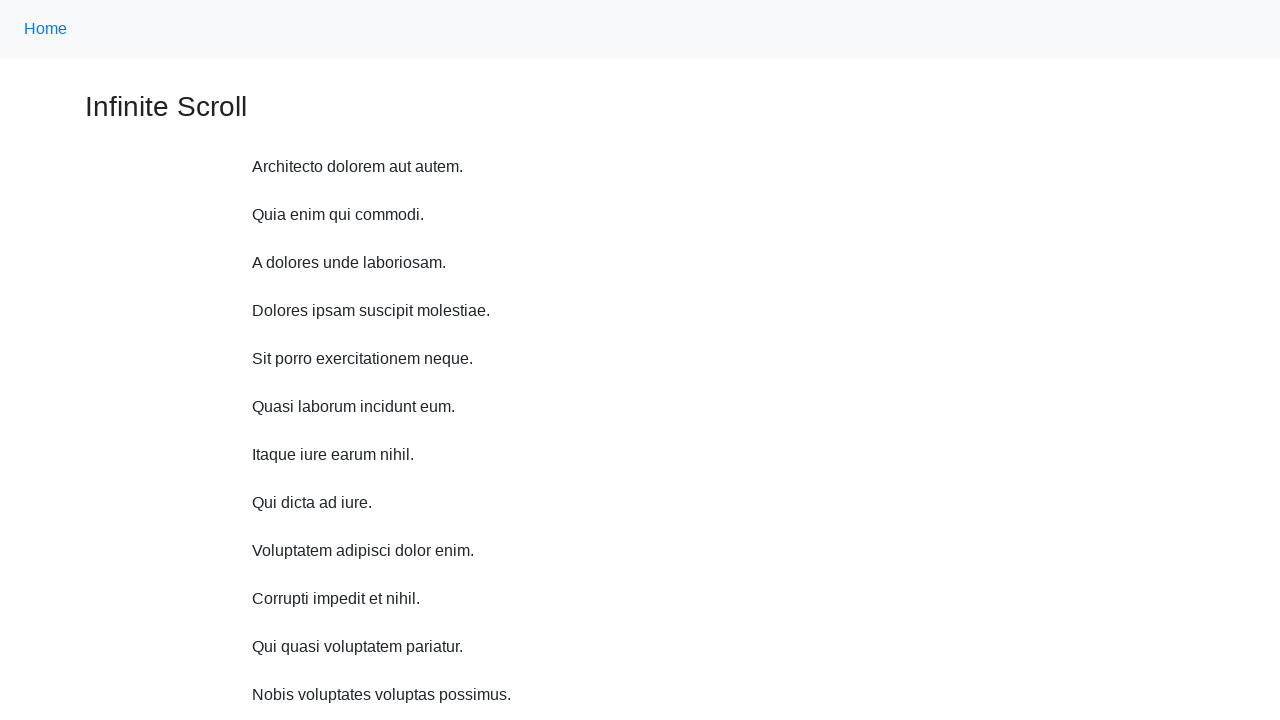

Waited 1 second before scrolling up
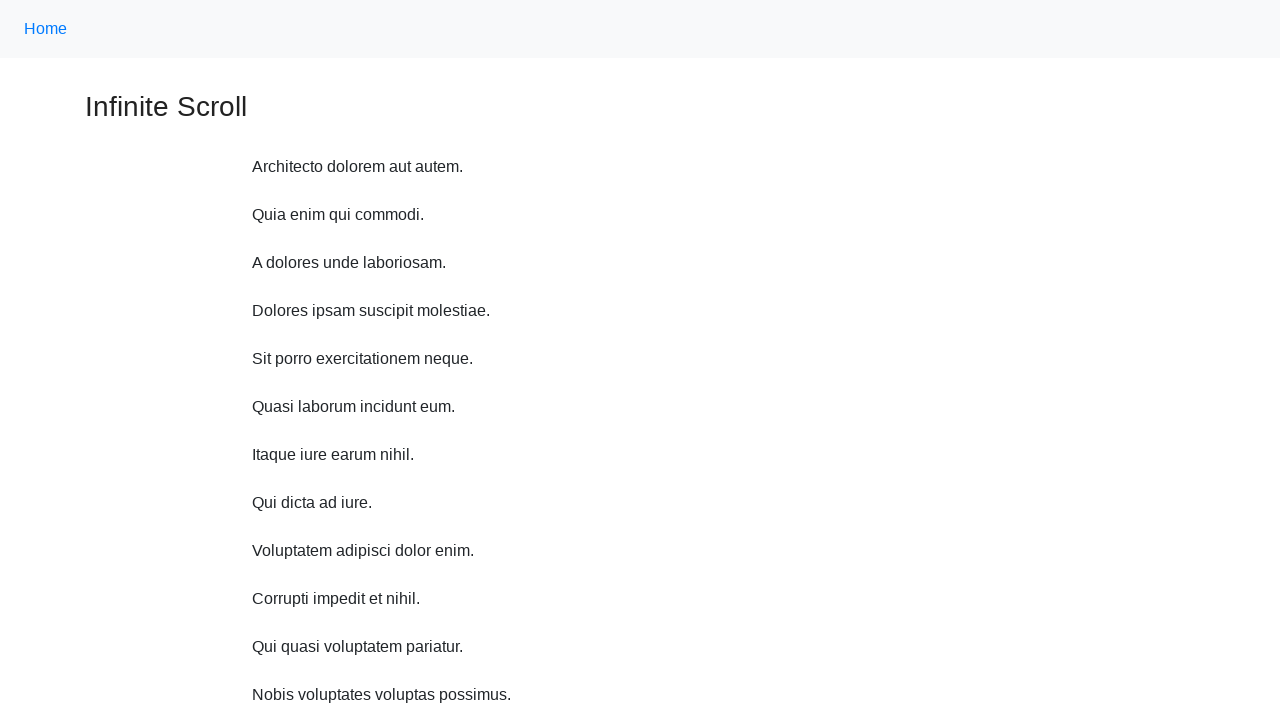

Scrolled up 750 pixels (iteration 8/10)
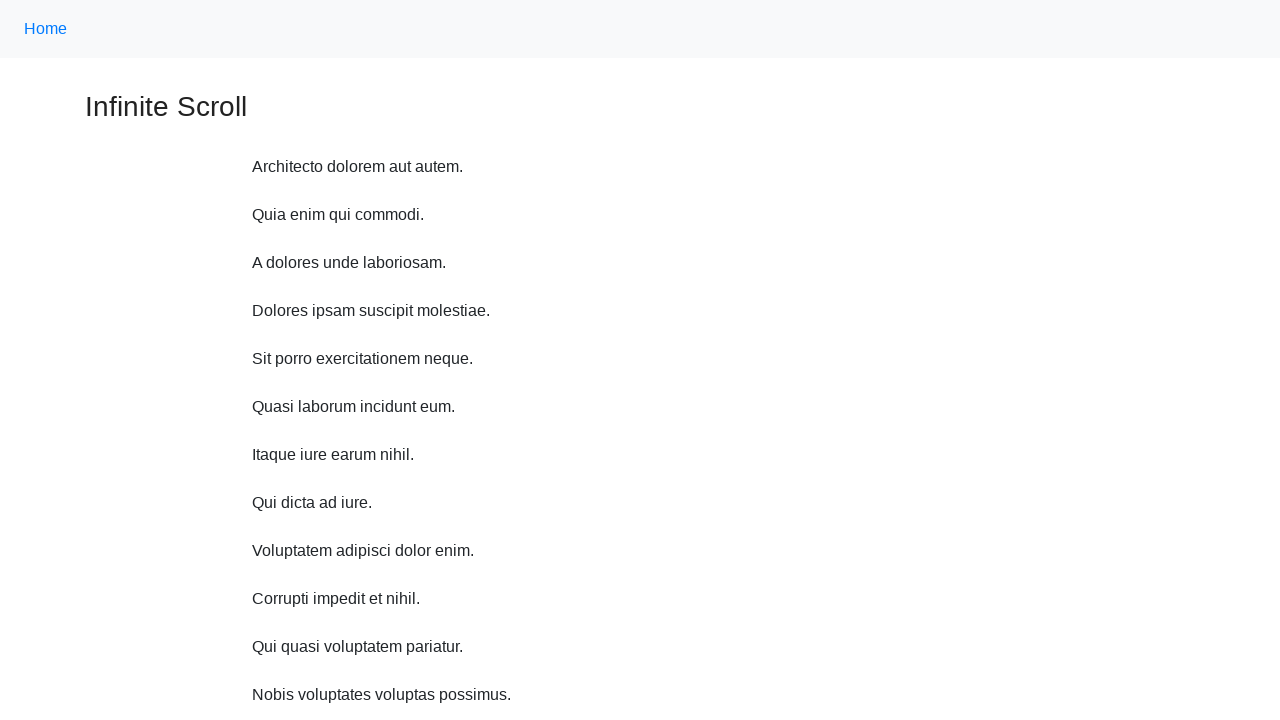

Waited 1 second before scrolling up
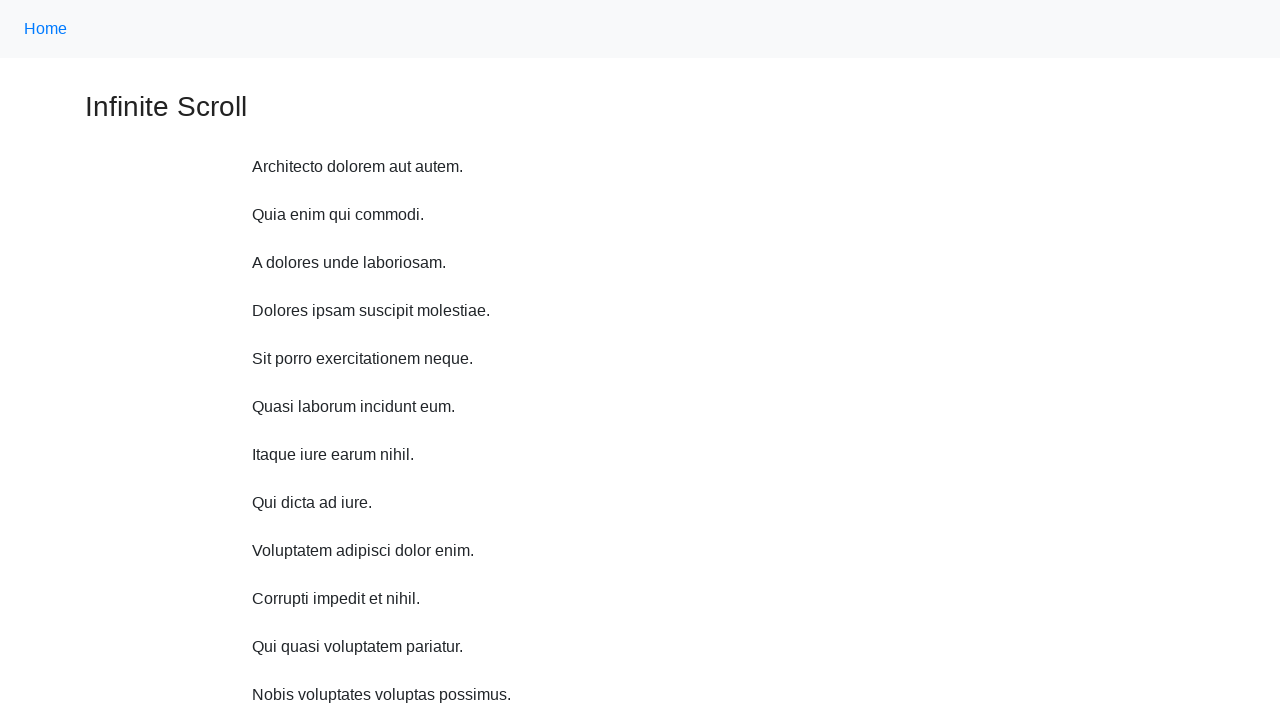

Scrolled up 750 pixels (iteration 9/10)
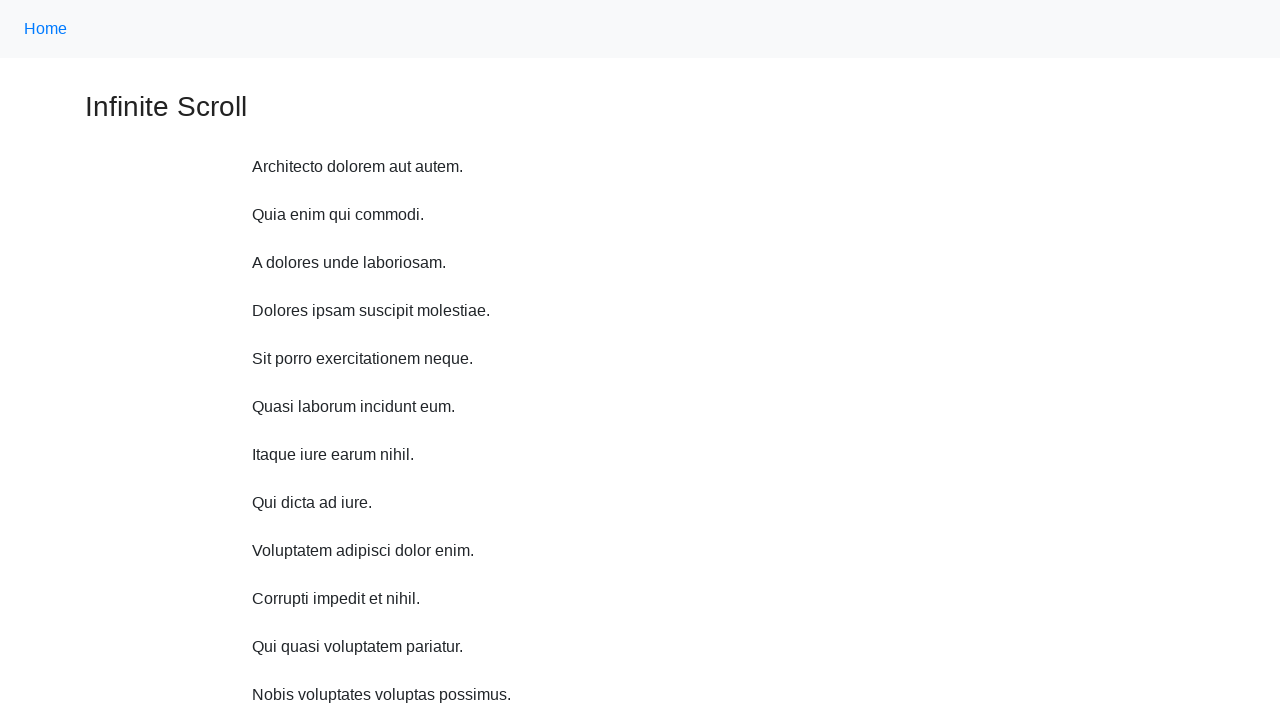

Waited 1 second before scrolling up
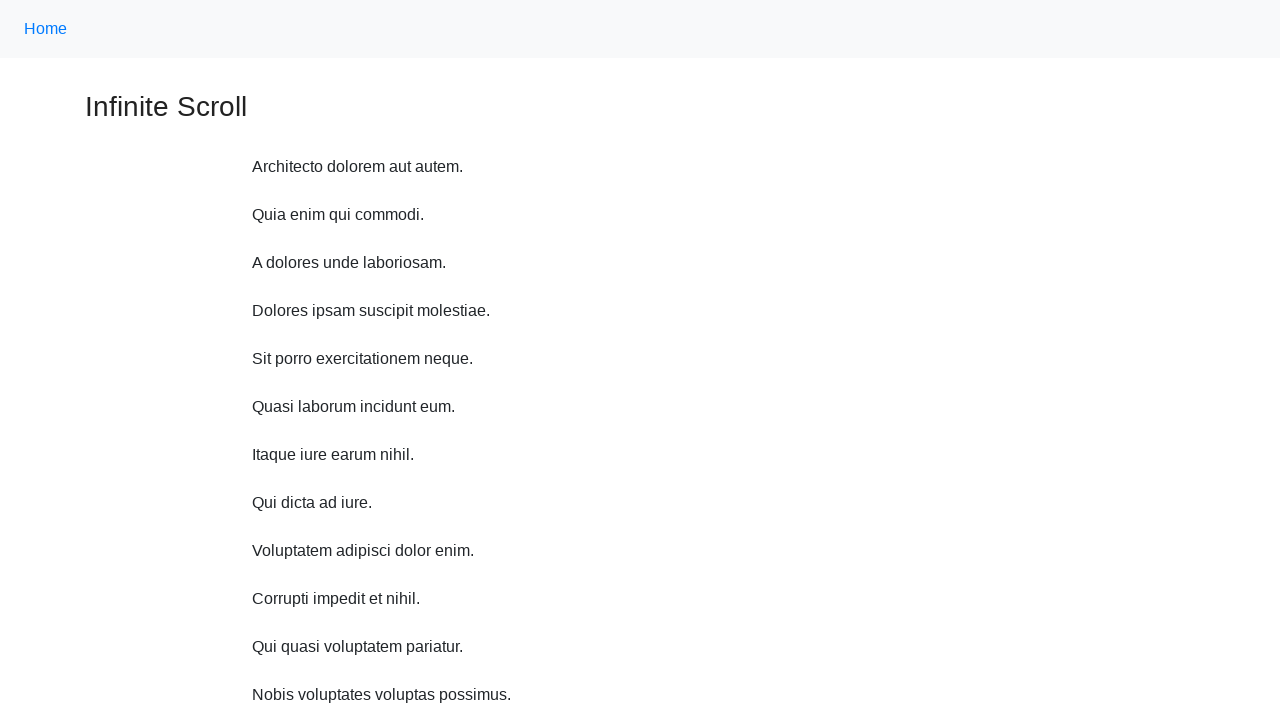

Scrolled up 750 pixels (iteration 10/10)
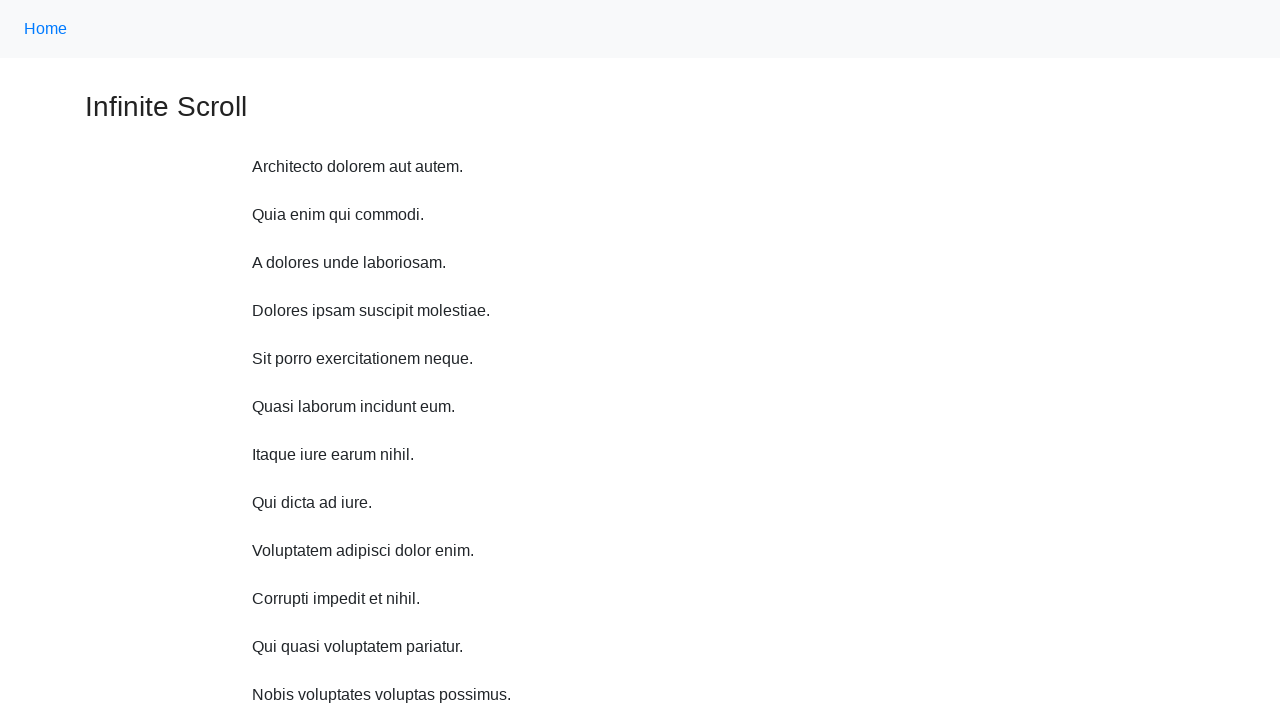

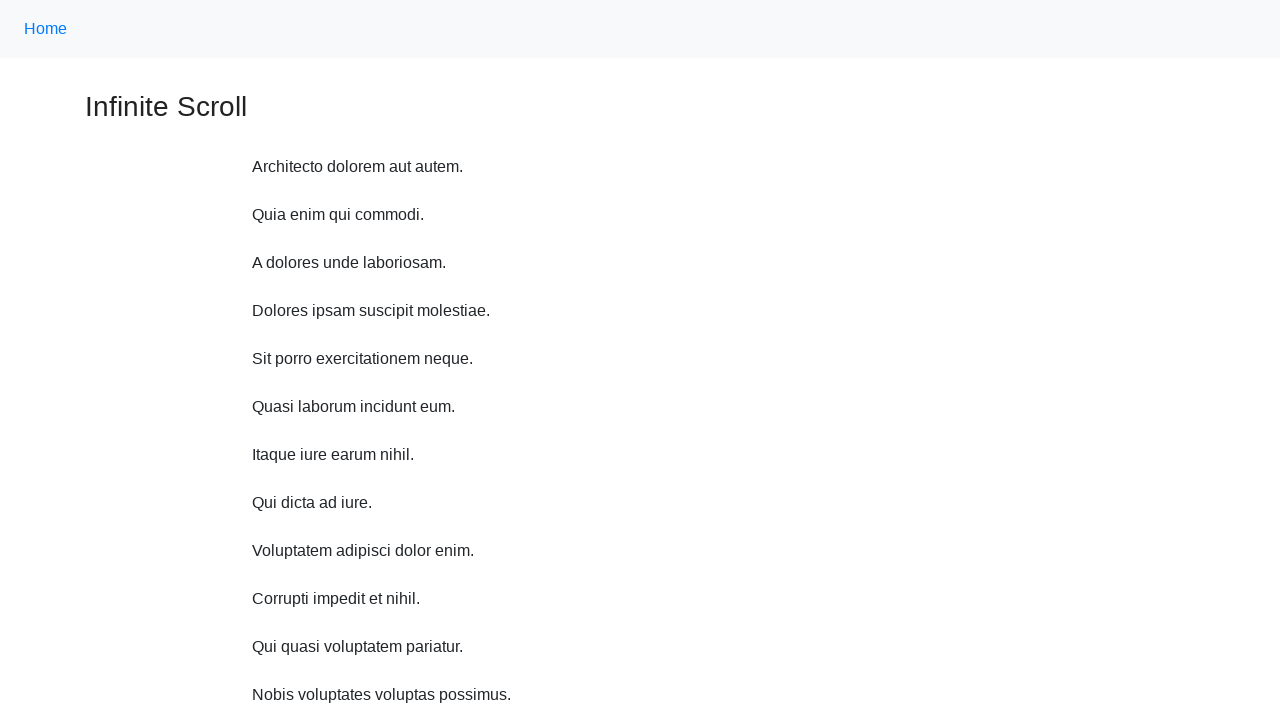